Tests scrolling behavior on an infinite scroll page by scrolling down multiple times and then scrolling back up.

Starting URL: https://practice.cydeo.com/infinite_scroll

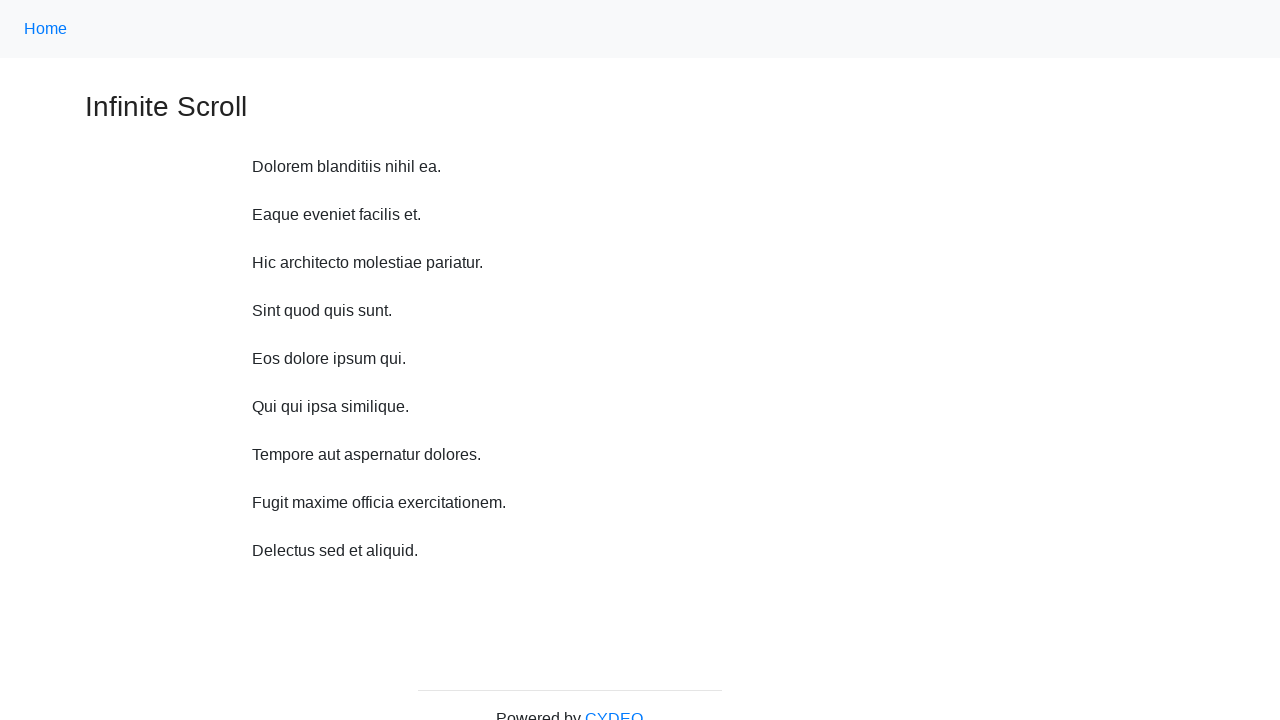

Scrolled down 250 pixels (iteration 1/10)
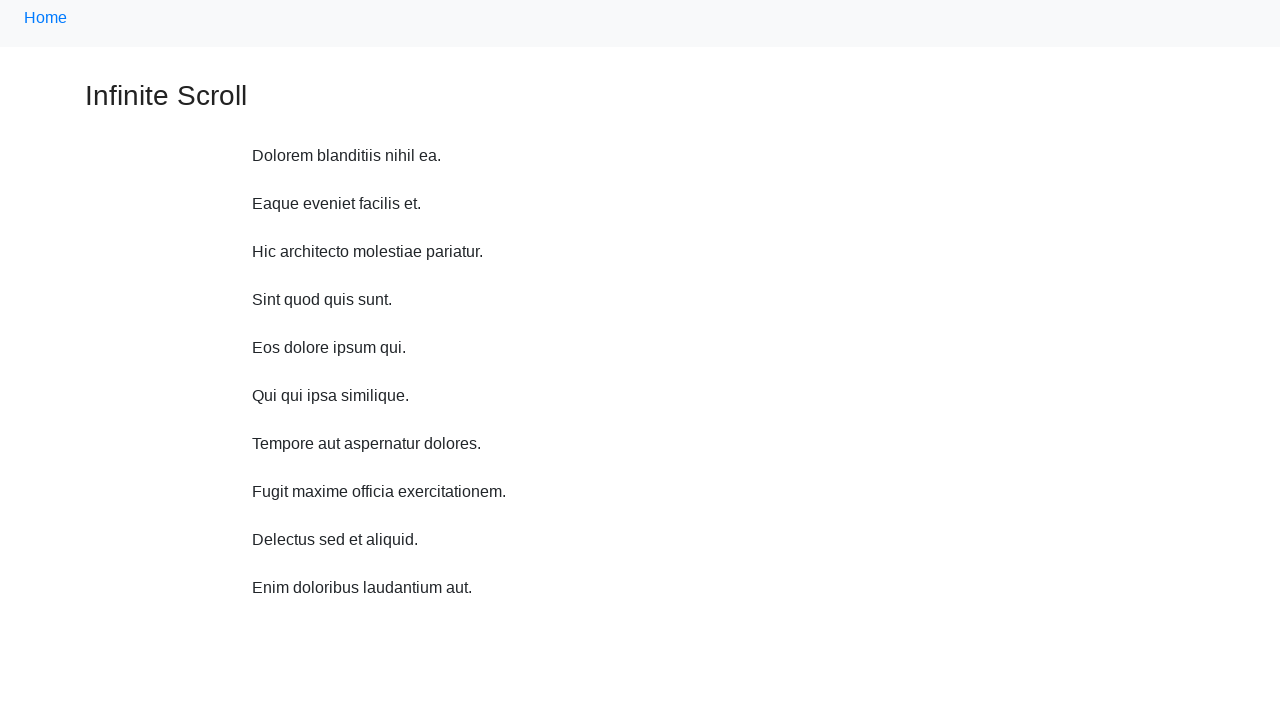

Waited 500ms after scrolling down (iteration 1/10)
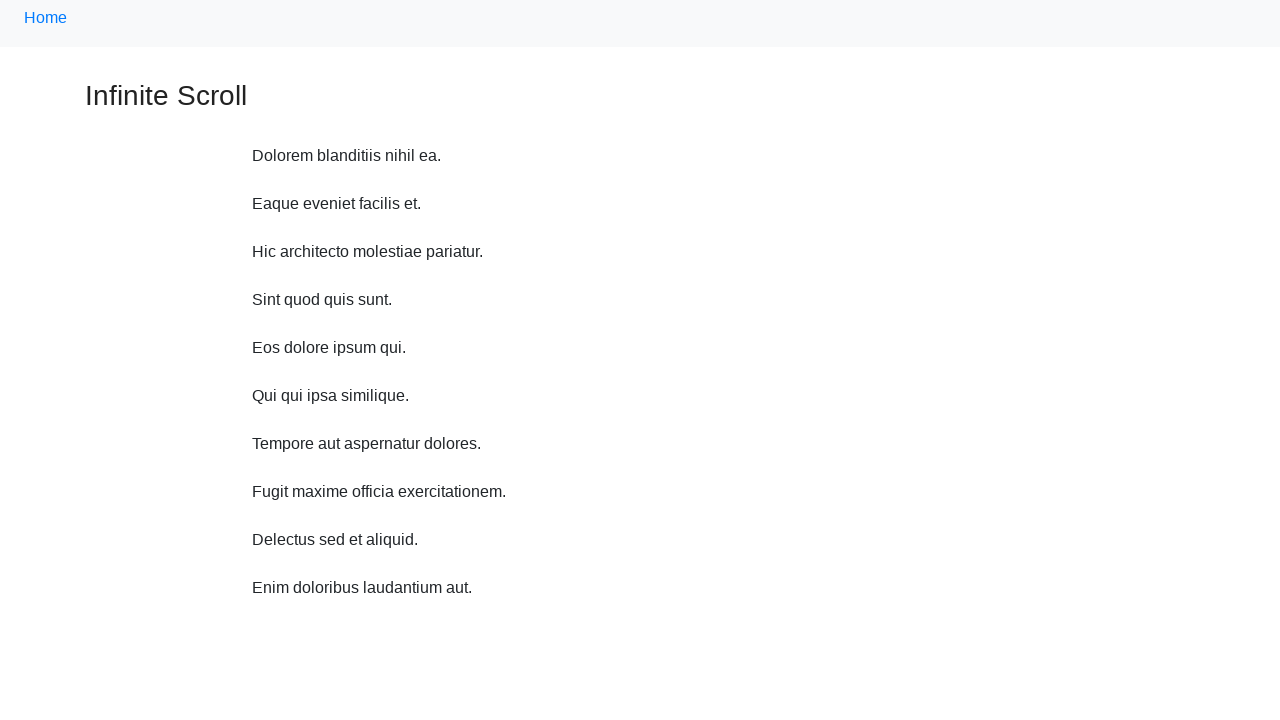

Scrolled down 250 pixels (iteration 2/10)
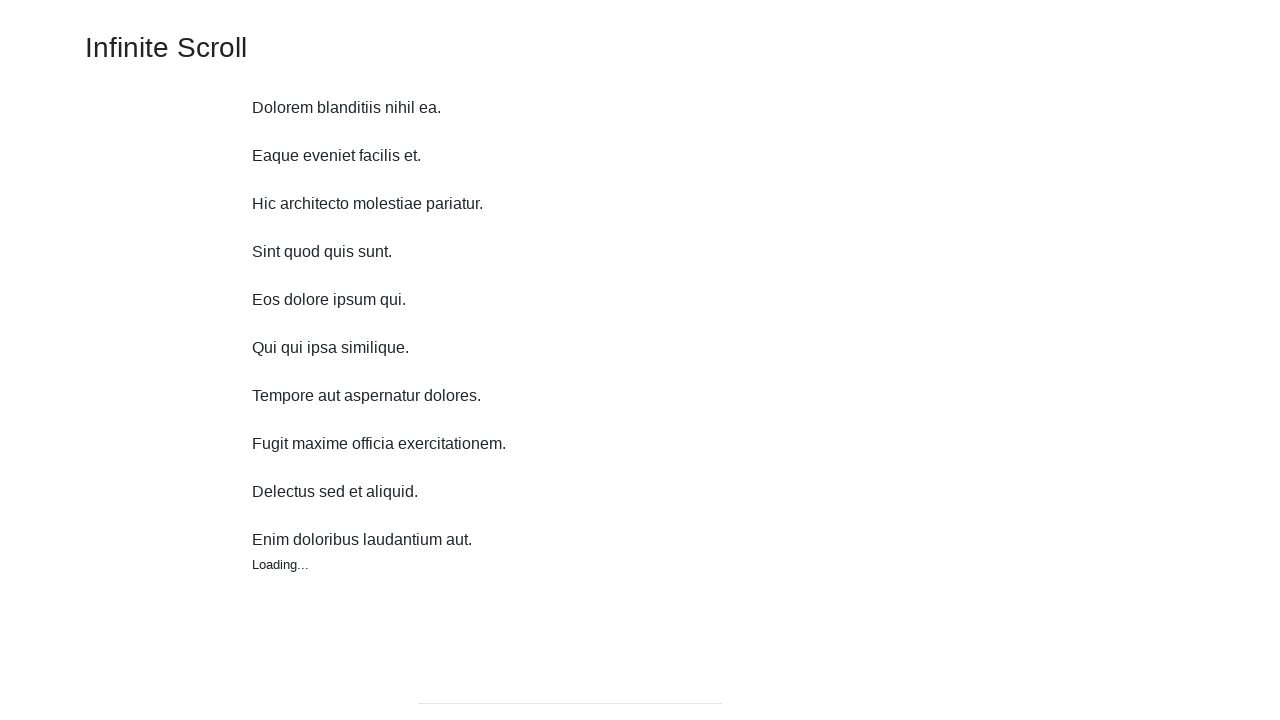

Waited 500ms after scrolling down (iteration 2/10)
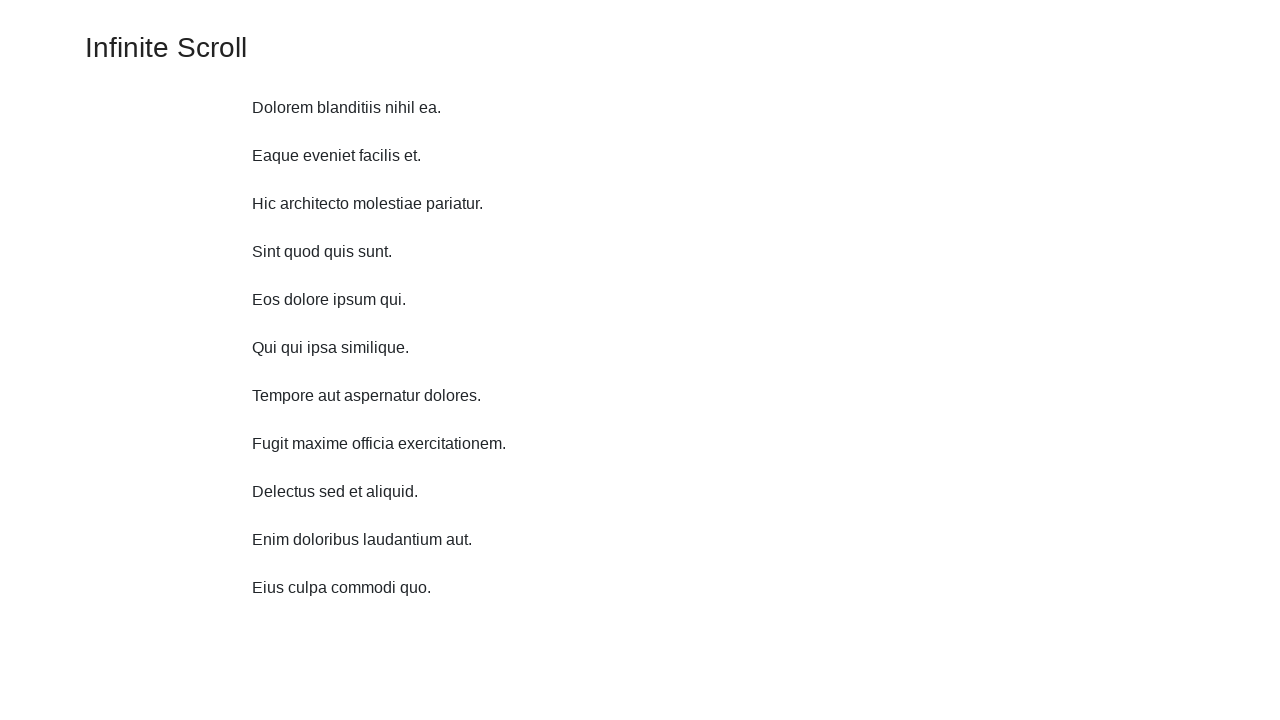

Scrolled down 250 pixels (iteration 3/10)
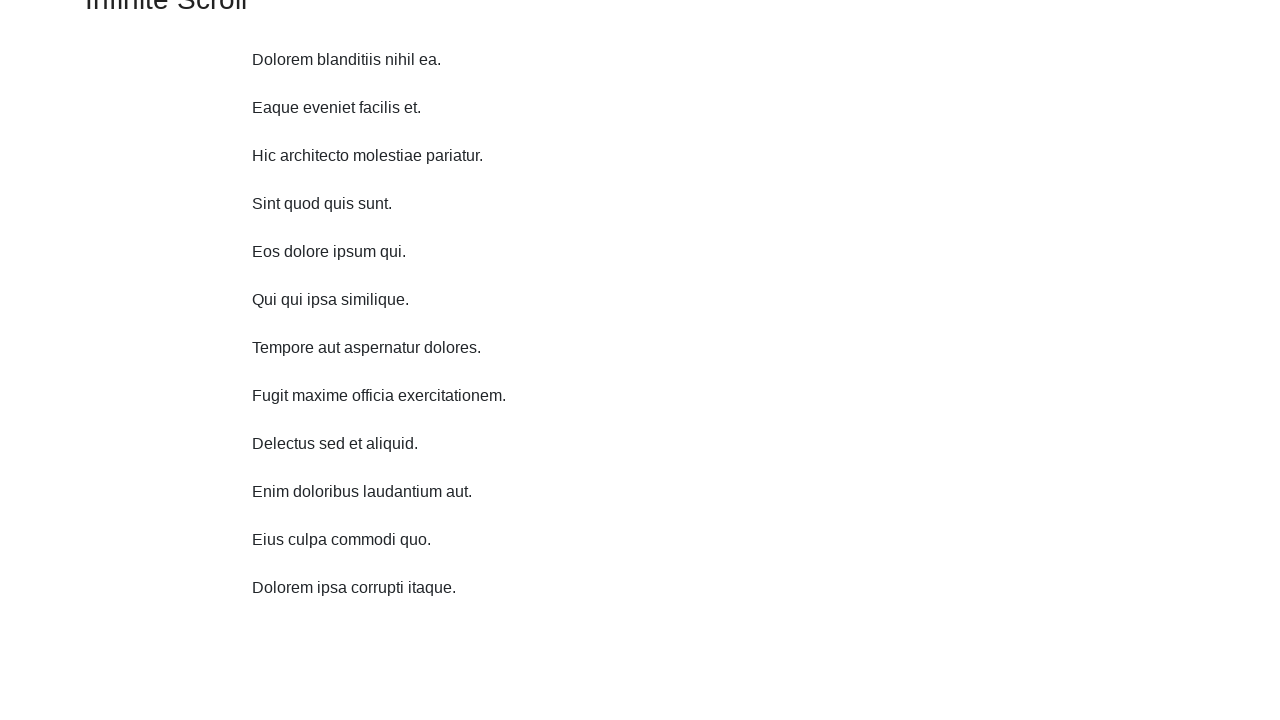

Waited 500ms after scrolling down (iteration 3/10)
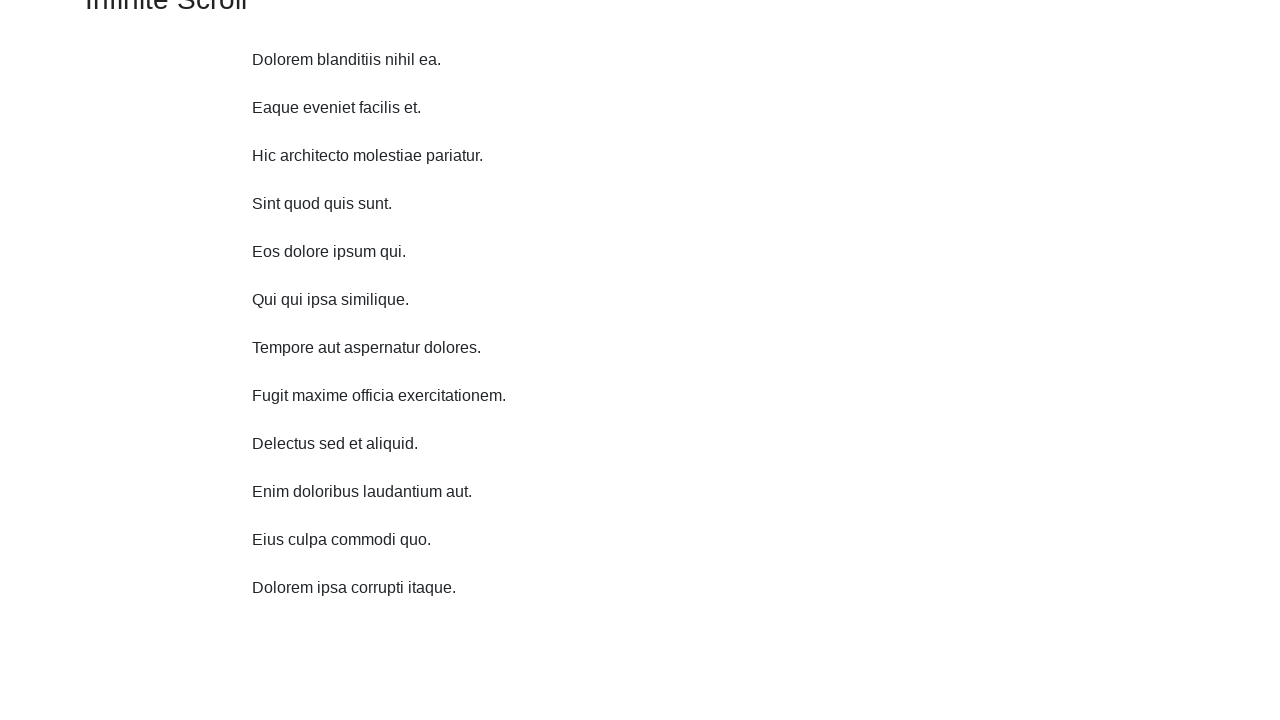

Scrolled down 250 pixels (iteration 4/10)
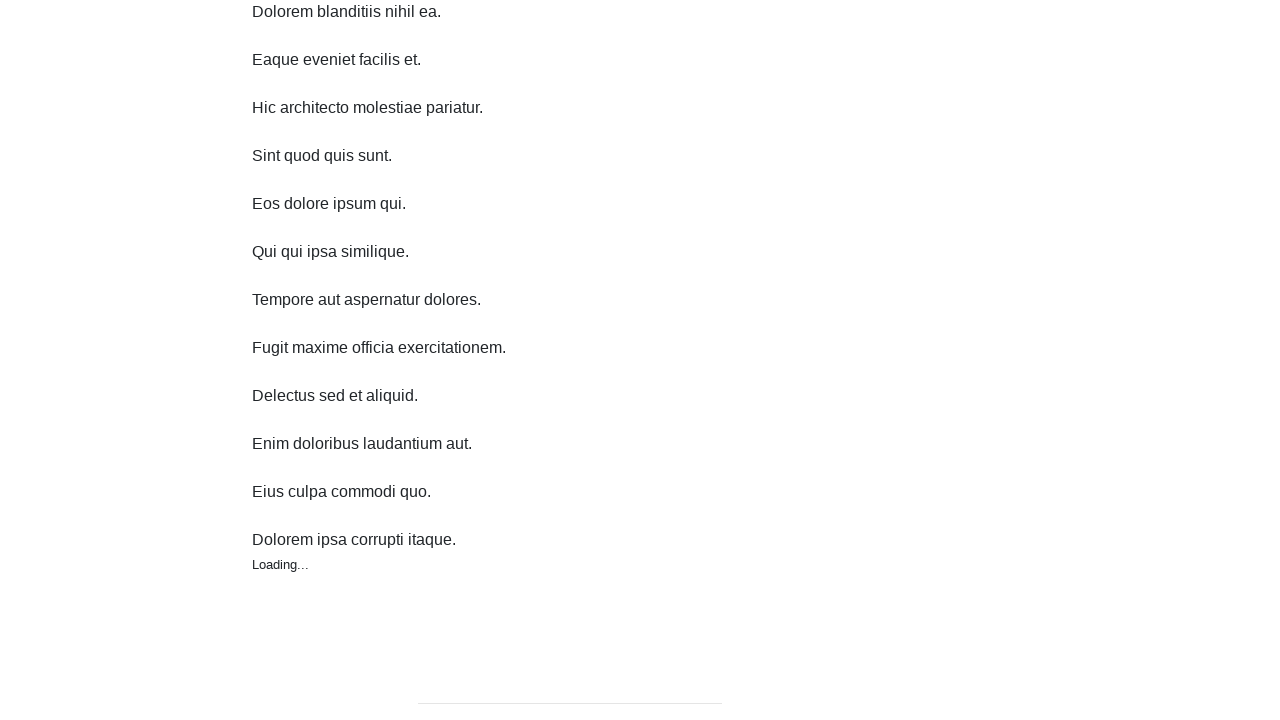

Waited 500ms after scrolling down (iteration 4/10)
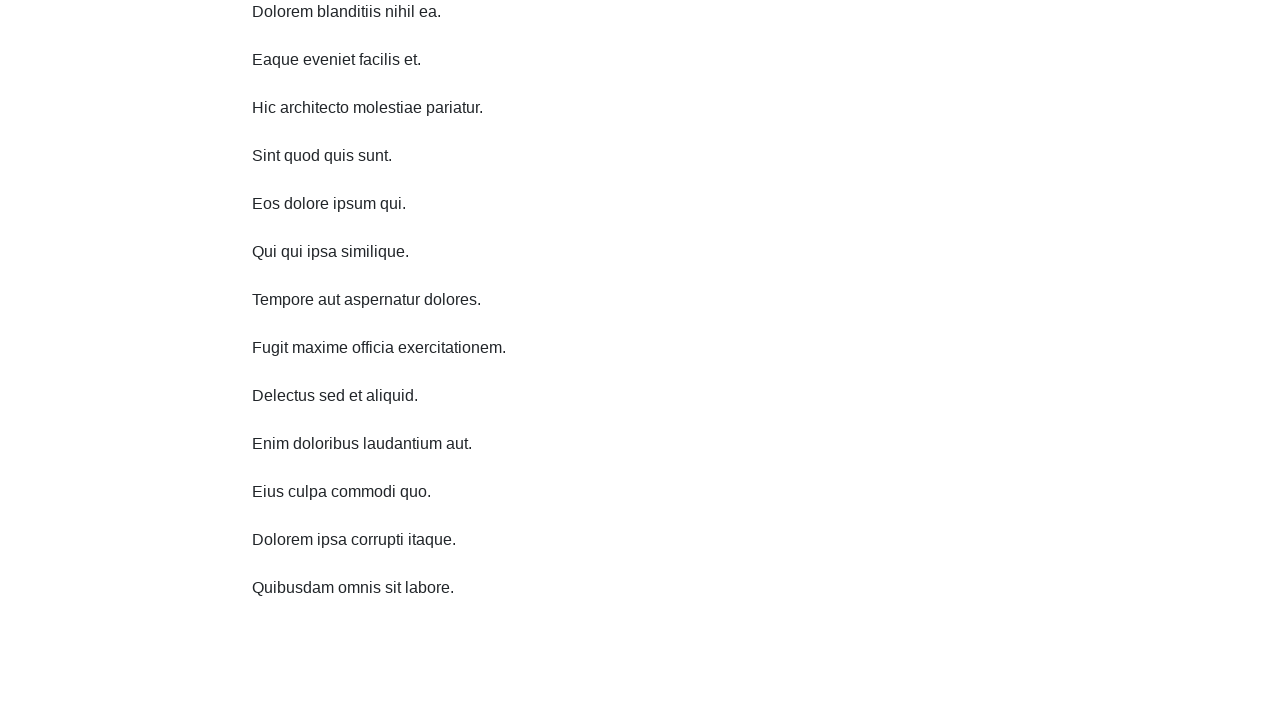

Scrolled down 250 pixels (iteration 5/10)
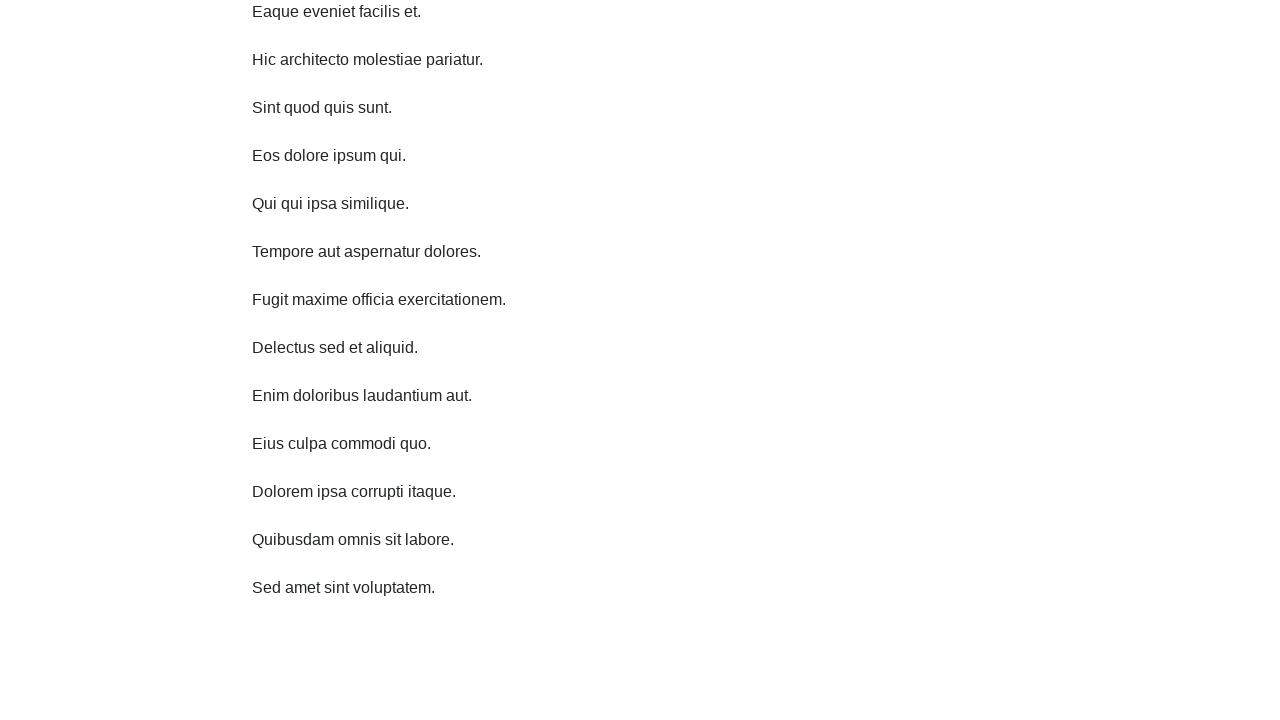

Waited 500ms after scrolling down (iteration 5/10)
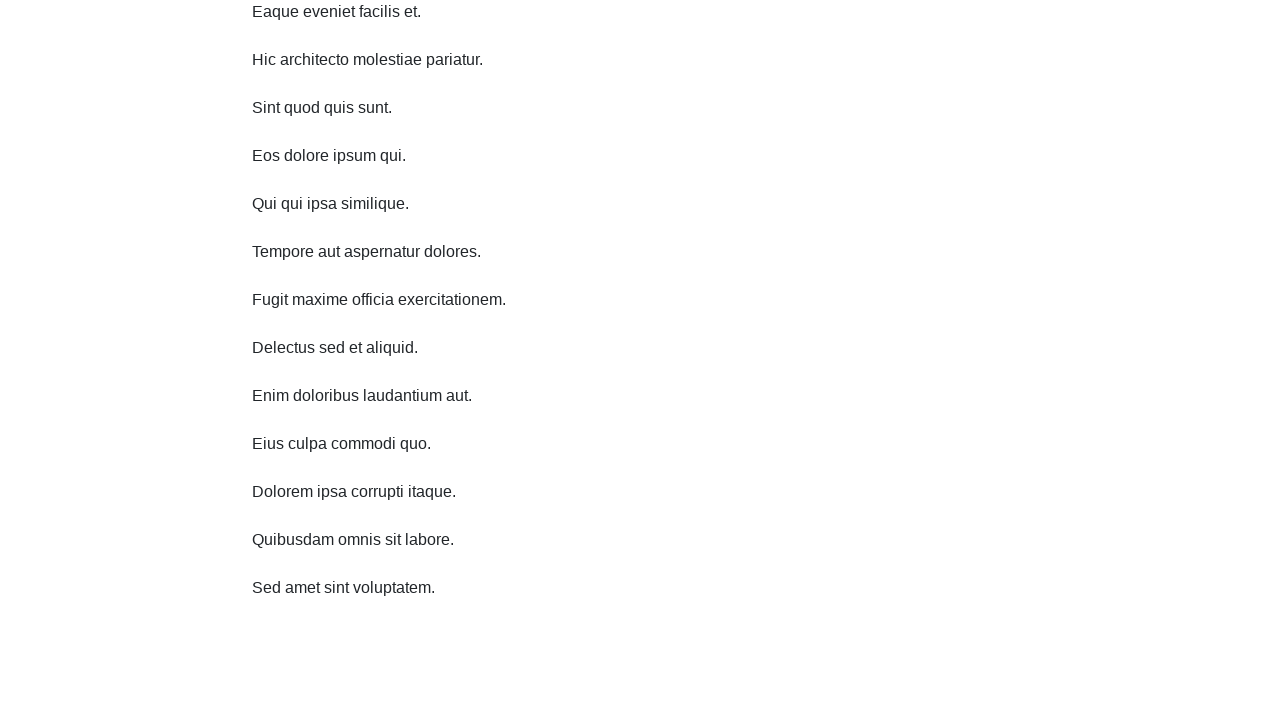

Scrolled down 250 pixels (iteration 6/10)
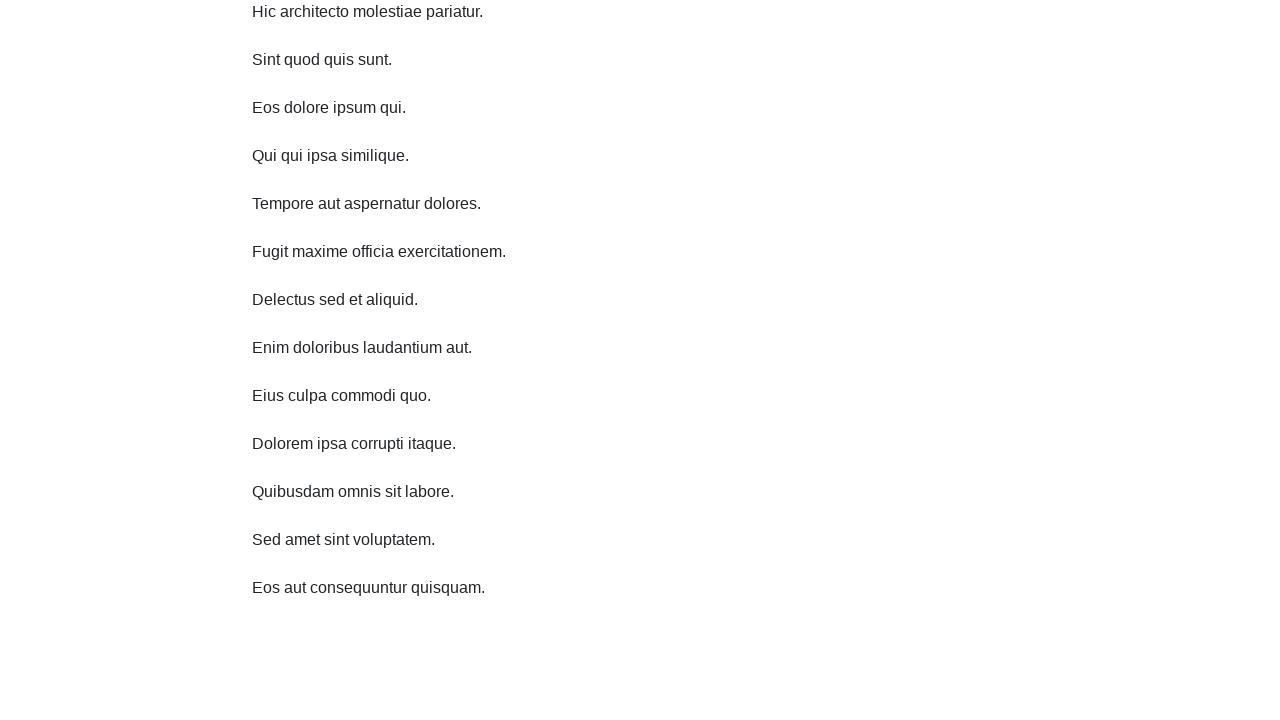

Waited 500ms after scrolling down (iteration 6/10)
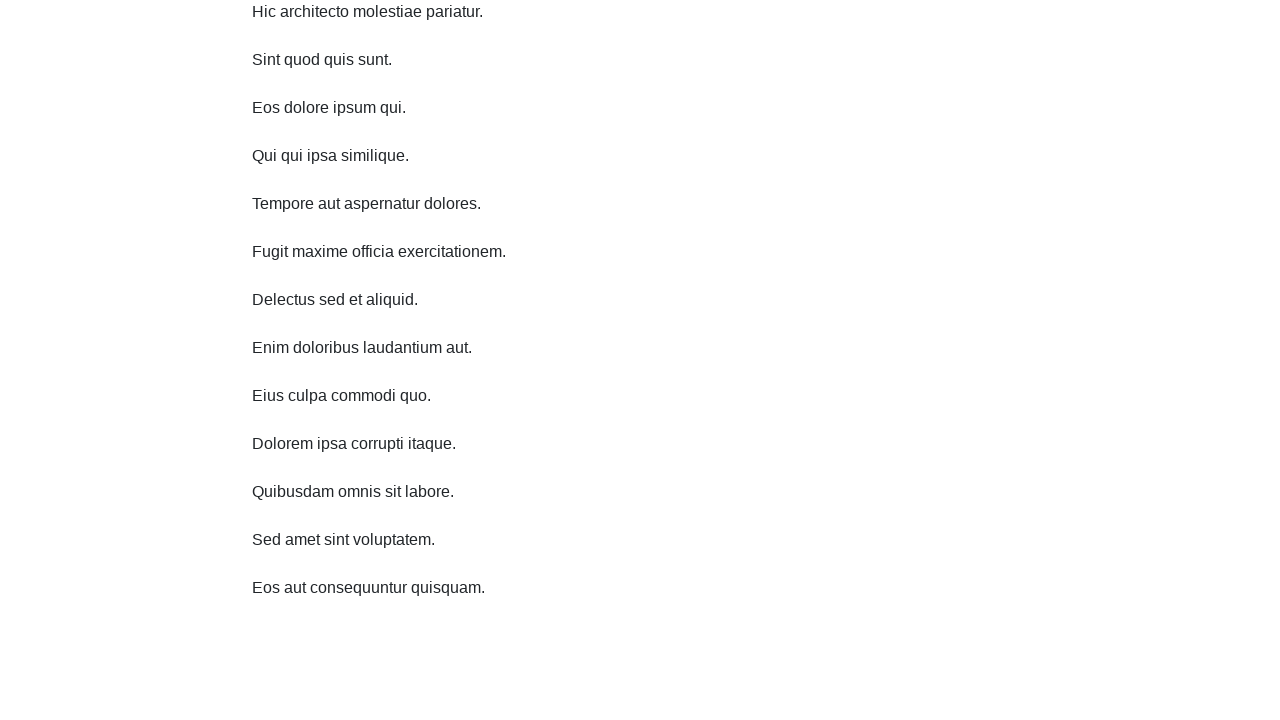

Scrolled down 250 pixels (iteration 7/10)
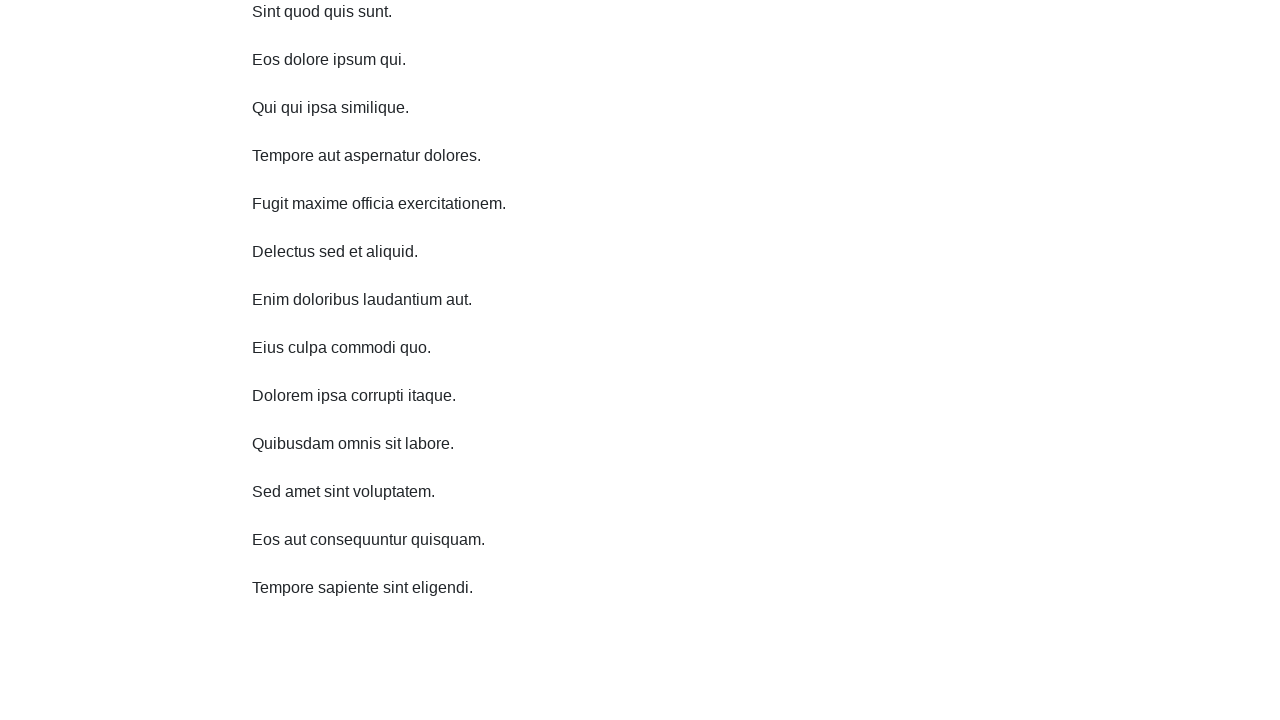

Waited 500ms after scrolling down (iteration 7/10)
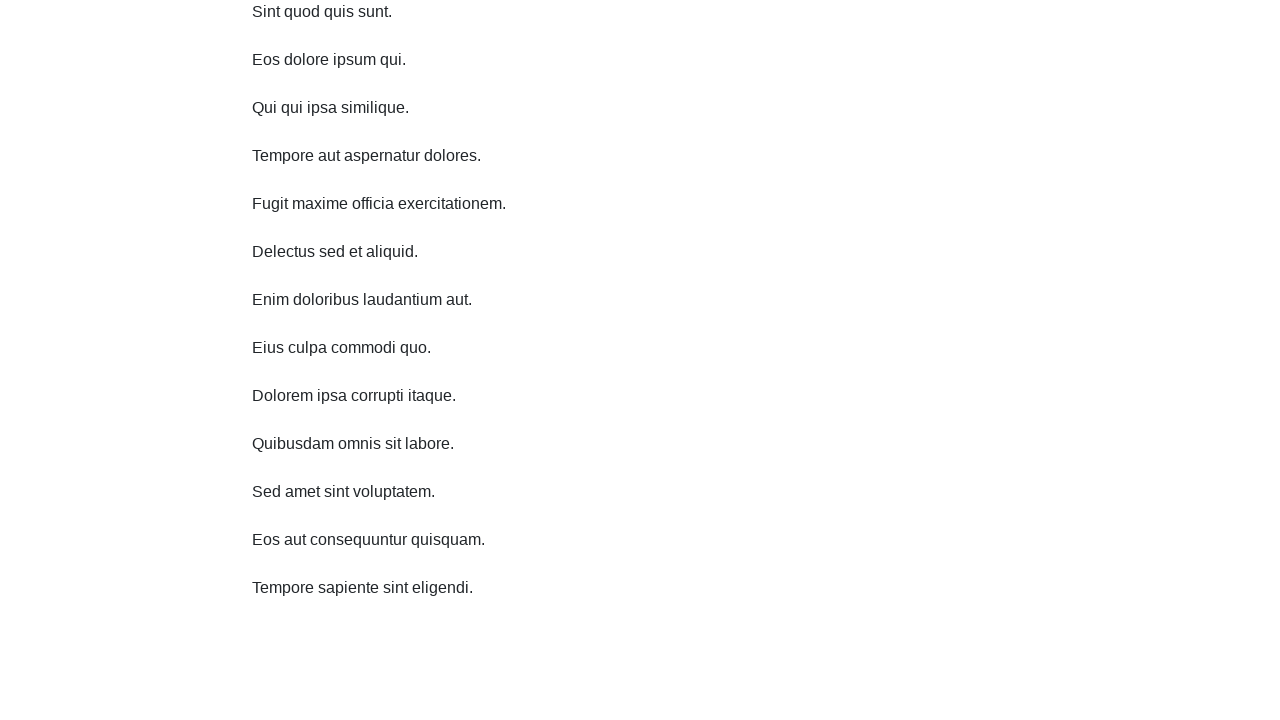

Scrolled down 250 pixels (iteration 8/10)
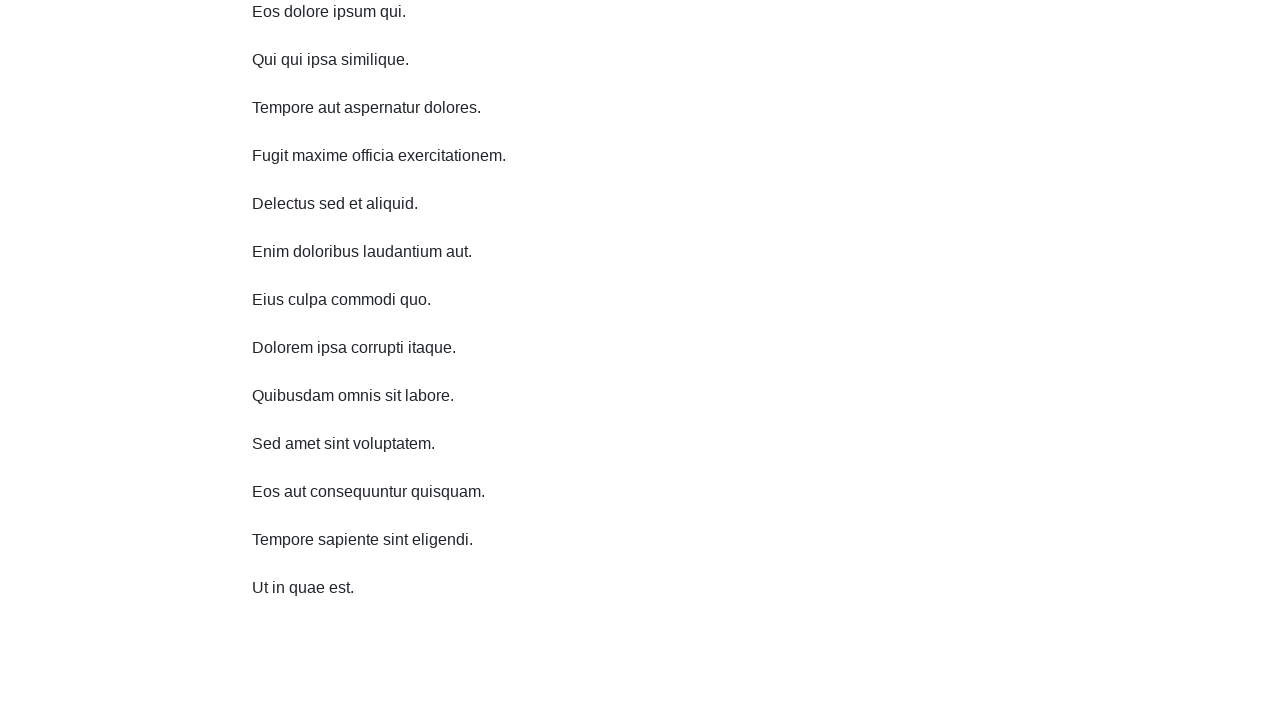

Waited 500ms after scrolling down (iteration 8/10)
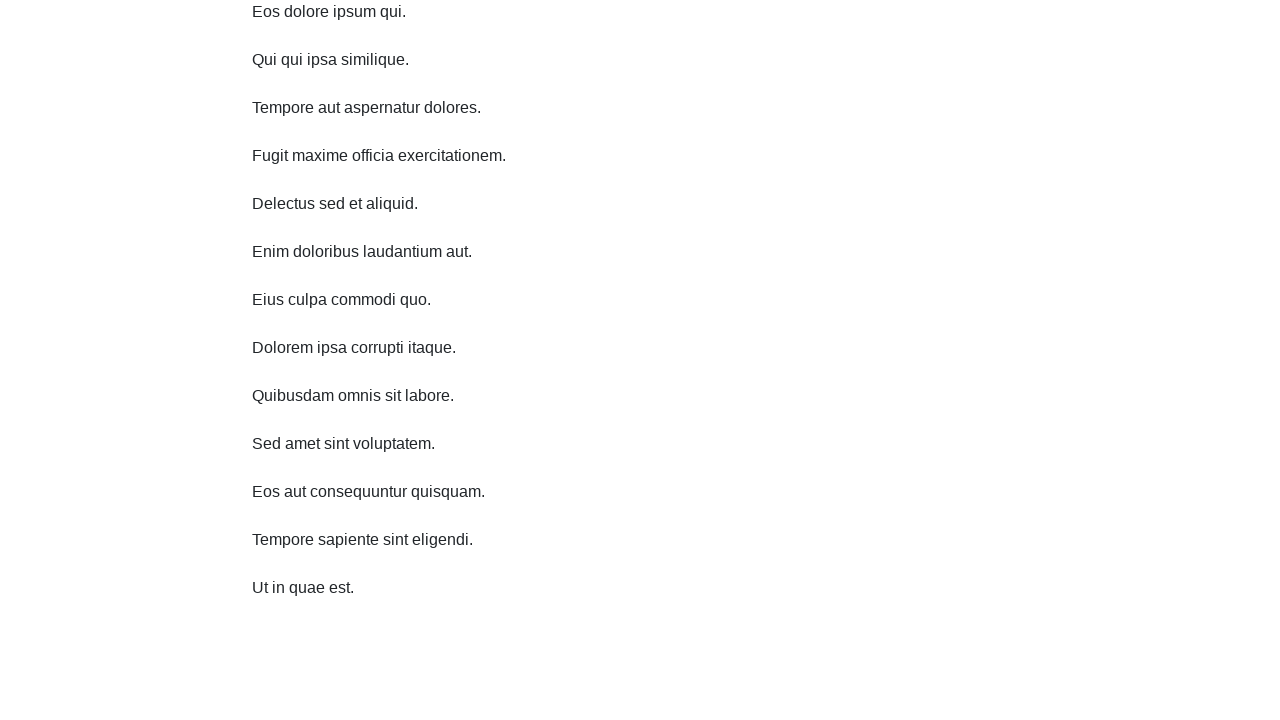

Scrolled down 250 pixels (iteration 9/10)
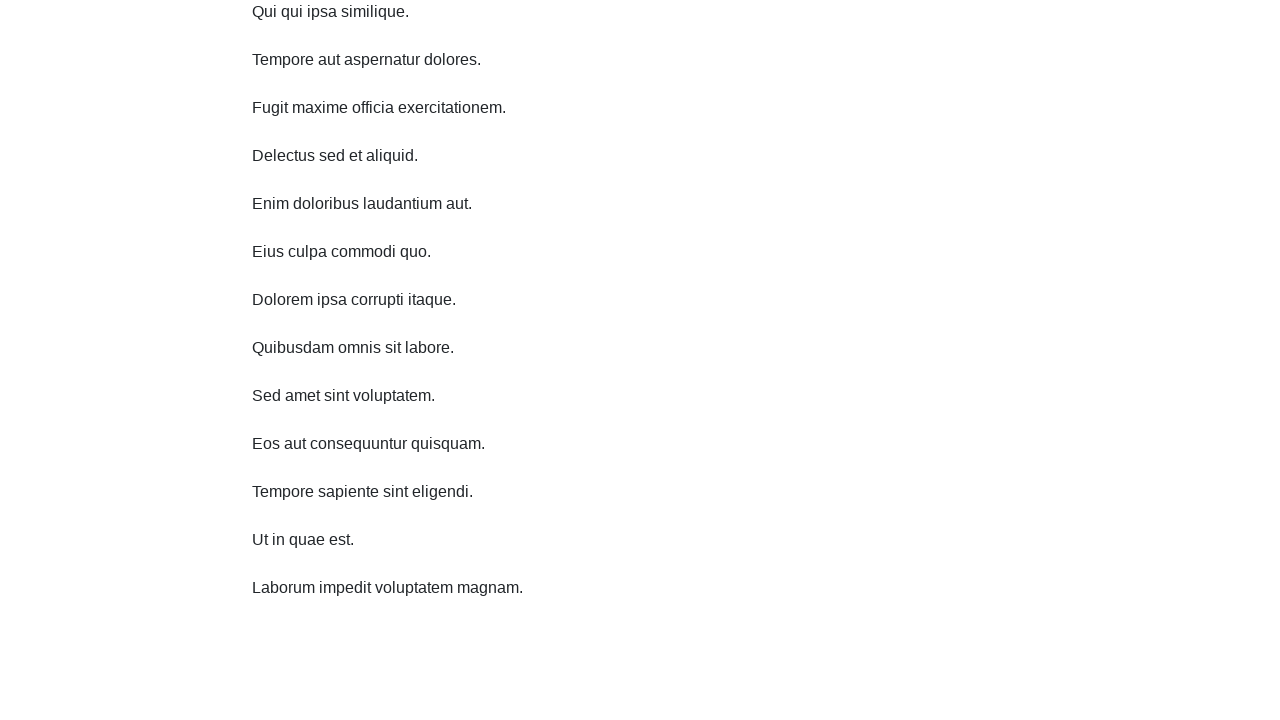

Waited 500ms after scrolling down (iteration 9/10)
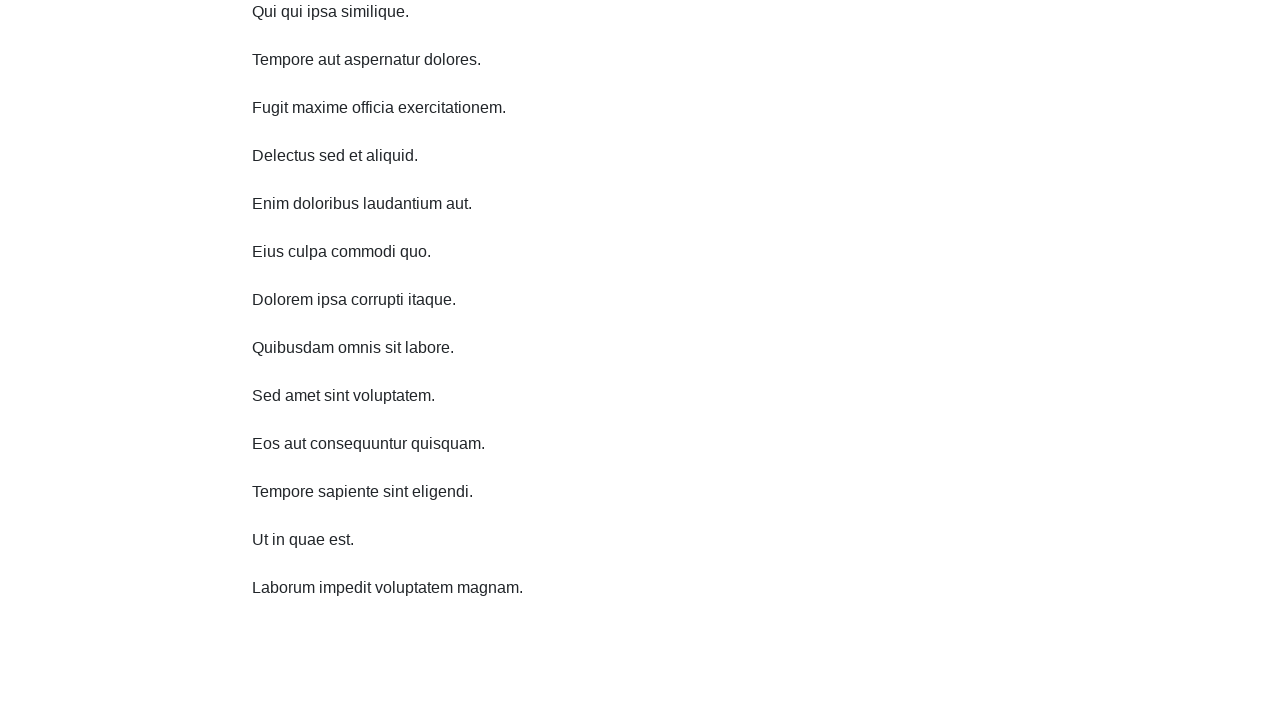

Scrolled down 250 pixels (iteration 10/10)
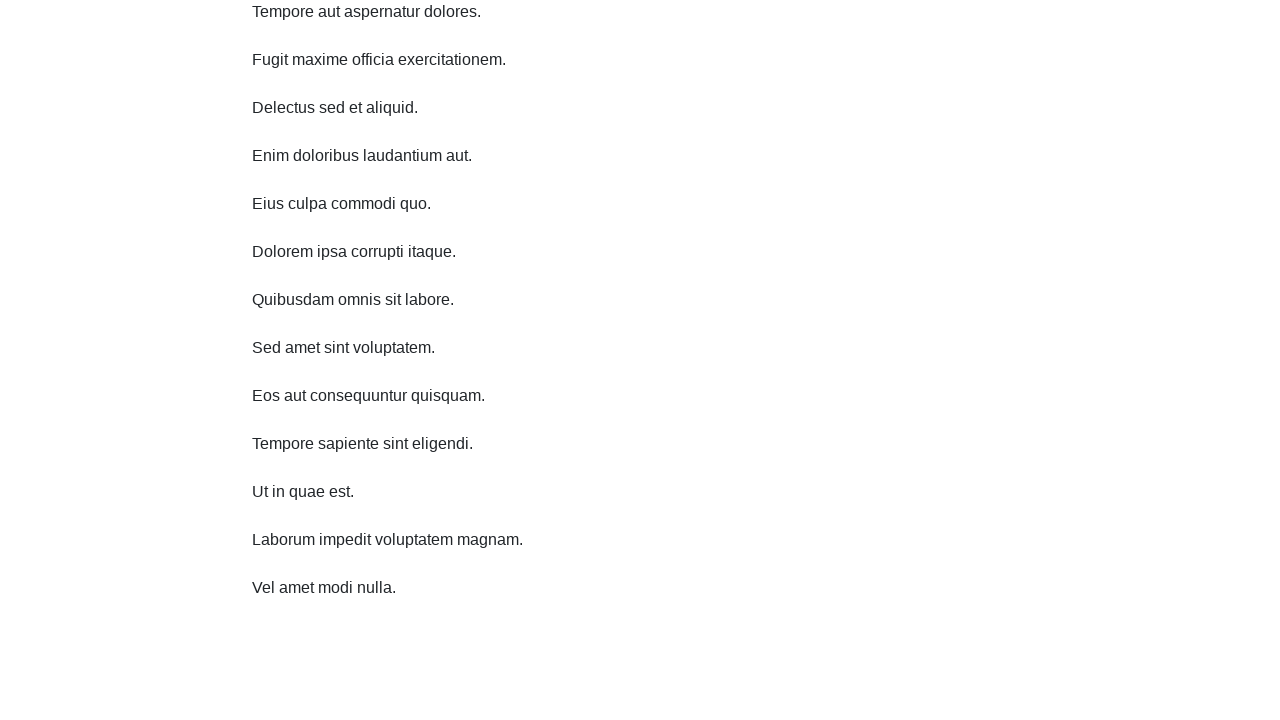

Waited 500ms after scrolling down (iteration 10/10)
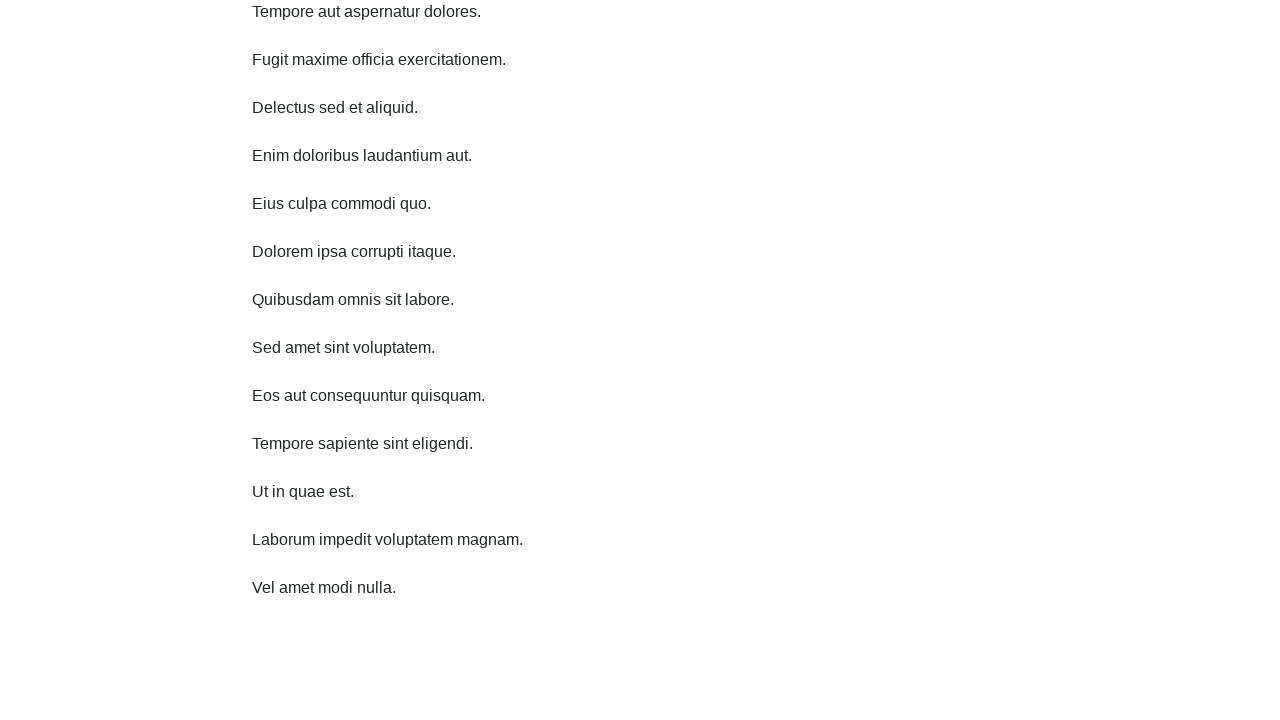

Scrolled up 250 pixels (iteration 1/10)
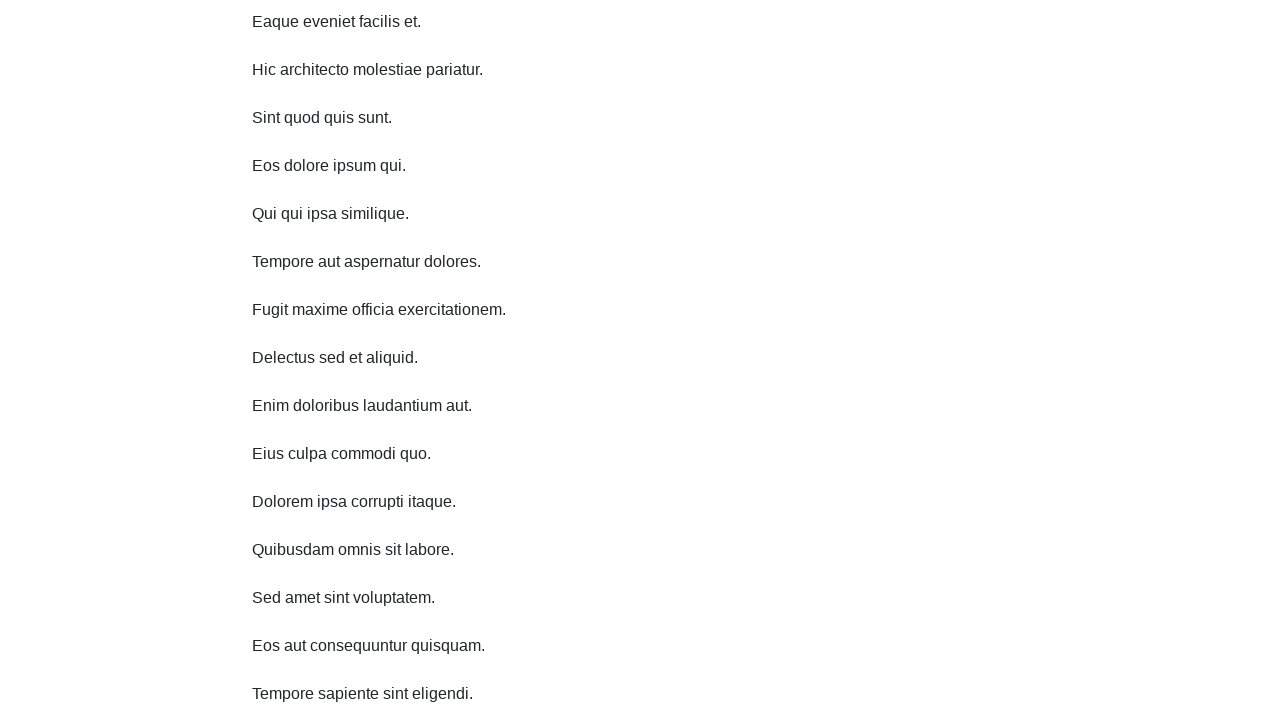

Waited 500ms after scrolling up (iteration 1/10)
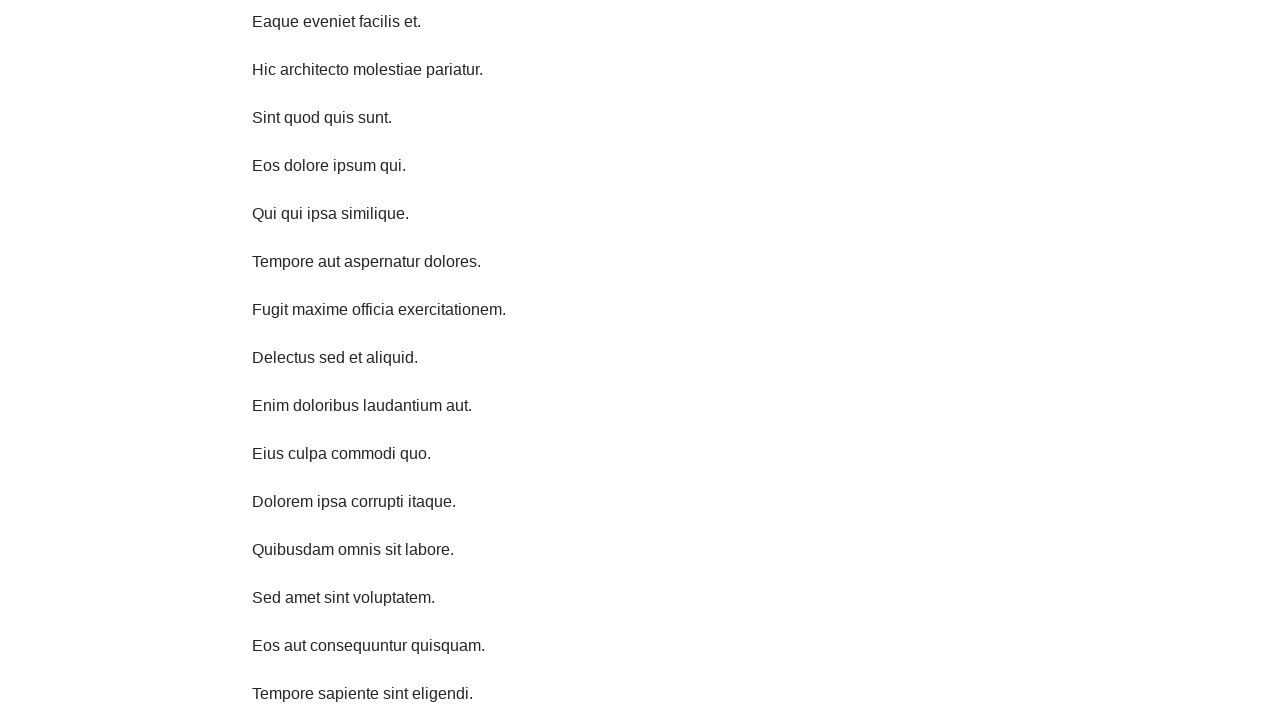

Scrolled up 250 pixels (iteration 2/10)
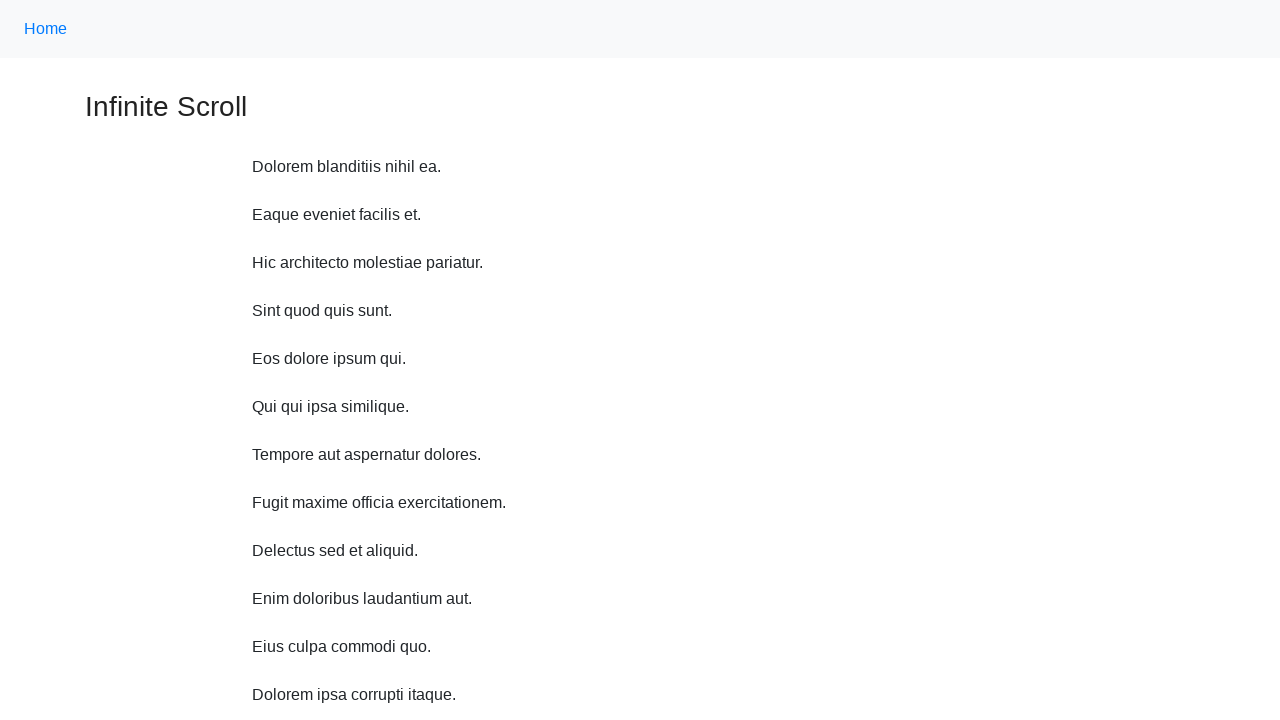

Waited 500ms after scrolling up (iteration 2/10)
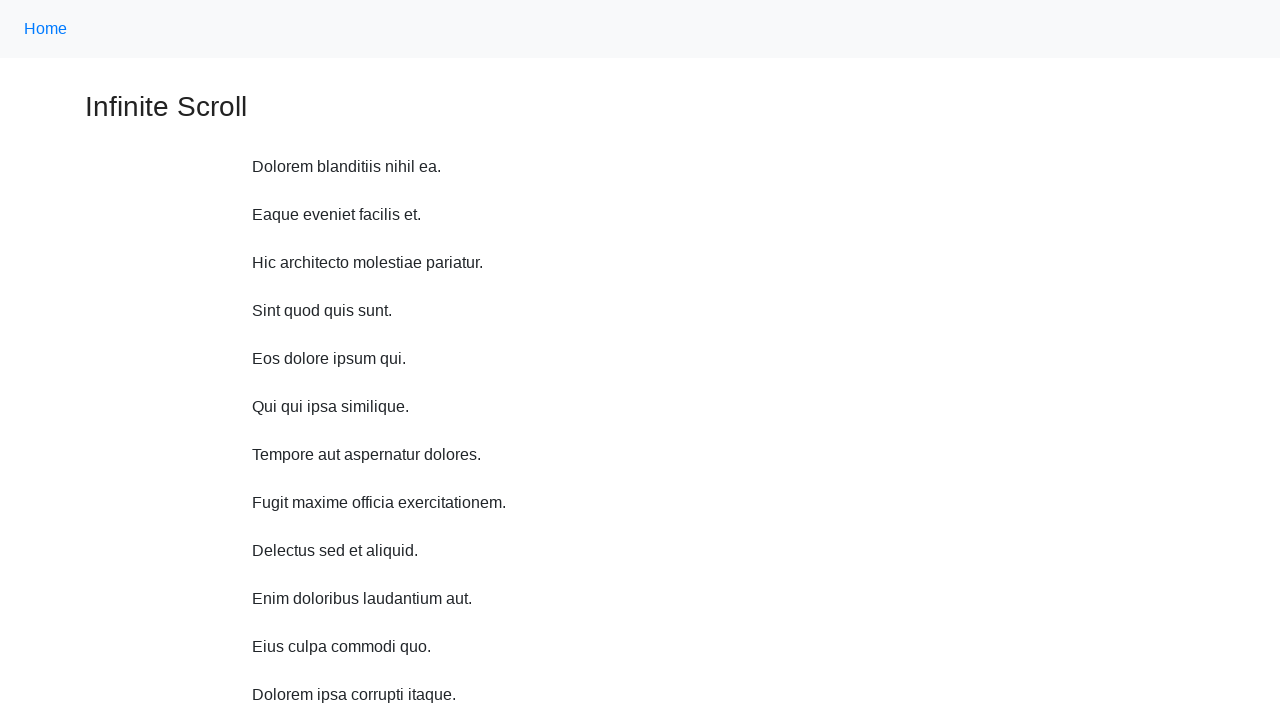

Scrolled up 250 pixels (iteration 3/10)
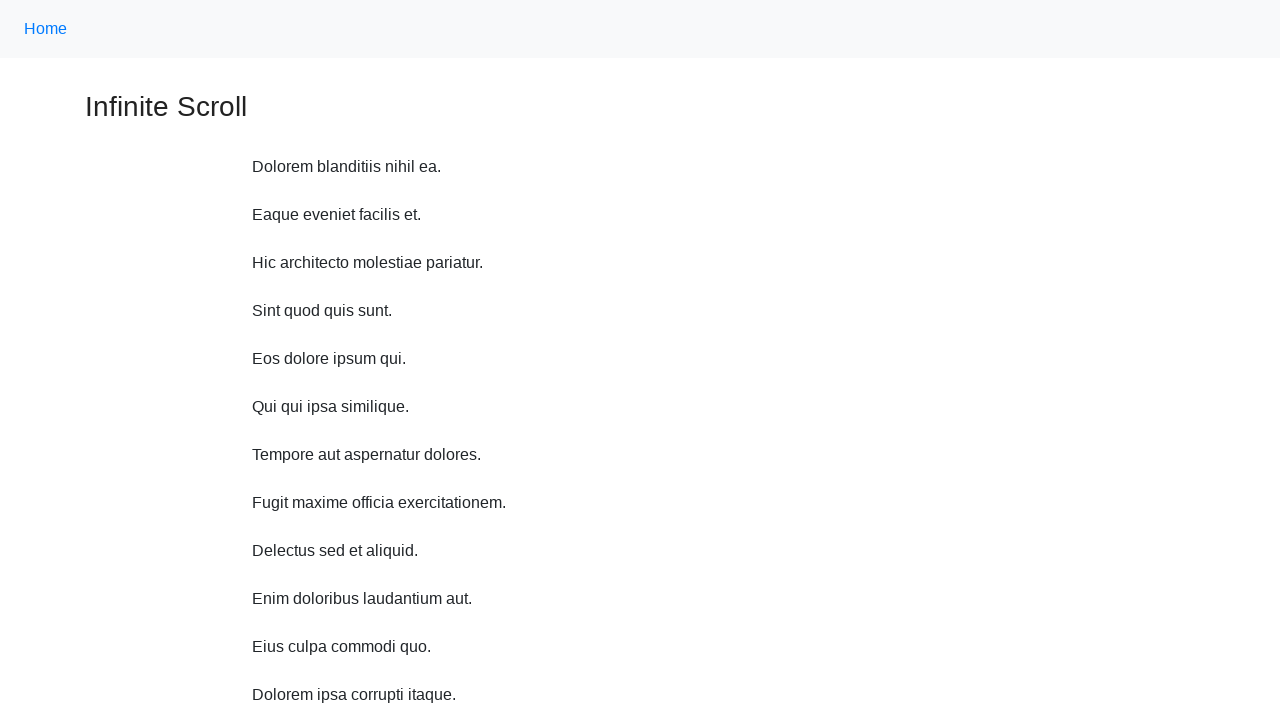

Waited 500ms after scrolling up (iteration 3/10)
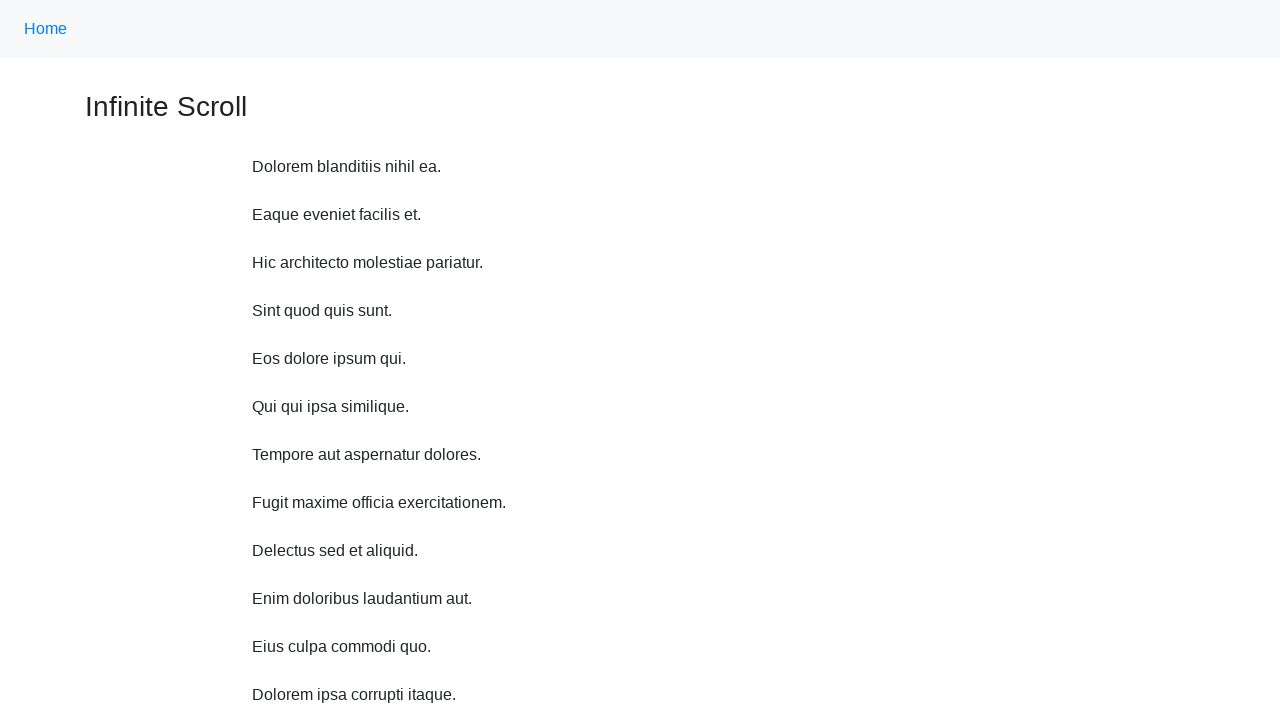

Scrolled up 250 pixels (iteration 4/10)
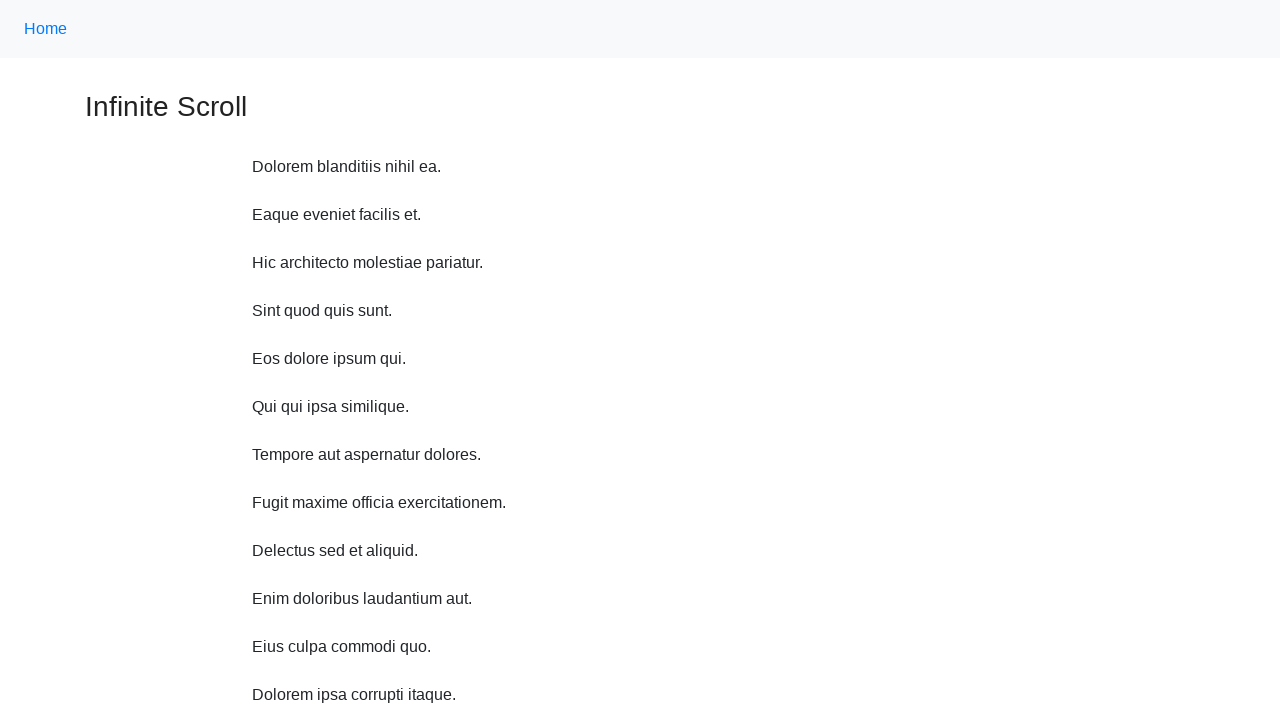

Waited 500ms after scrolling up (iteration 4/10)
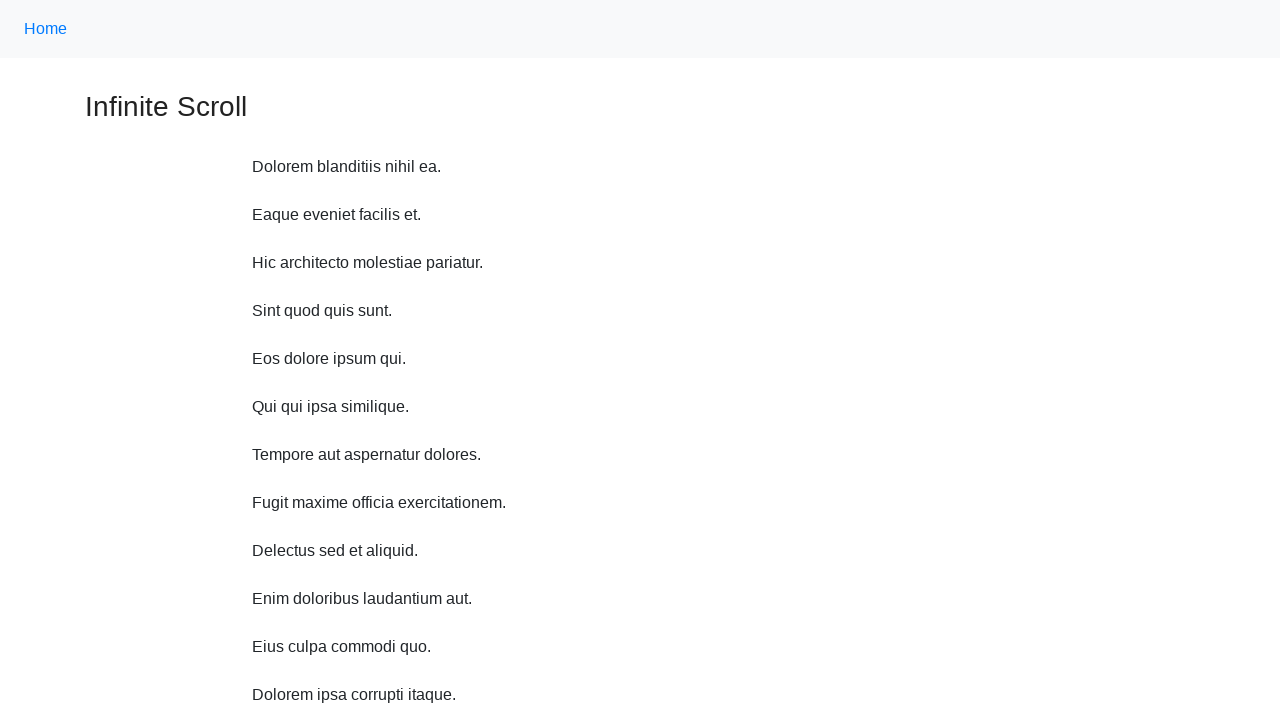

Scrolled up 250 pixels (iteration 5/10)
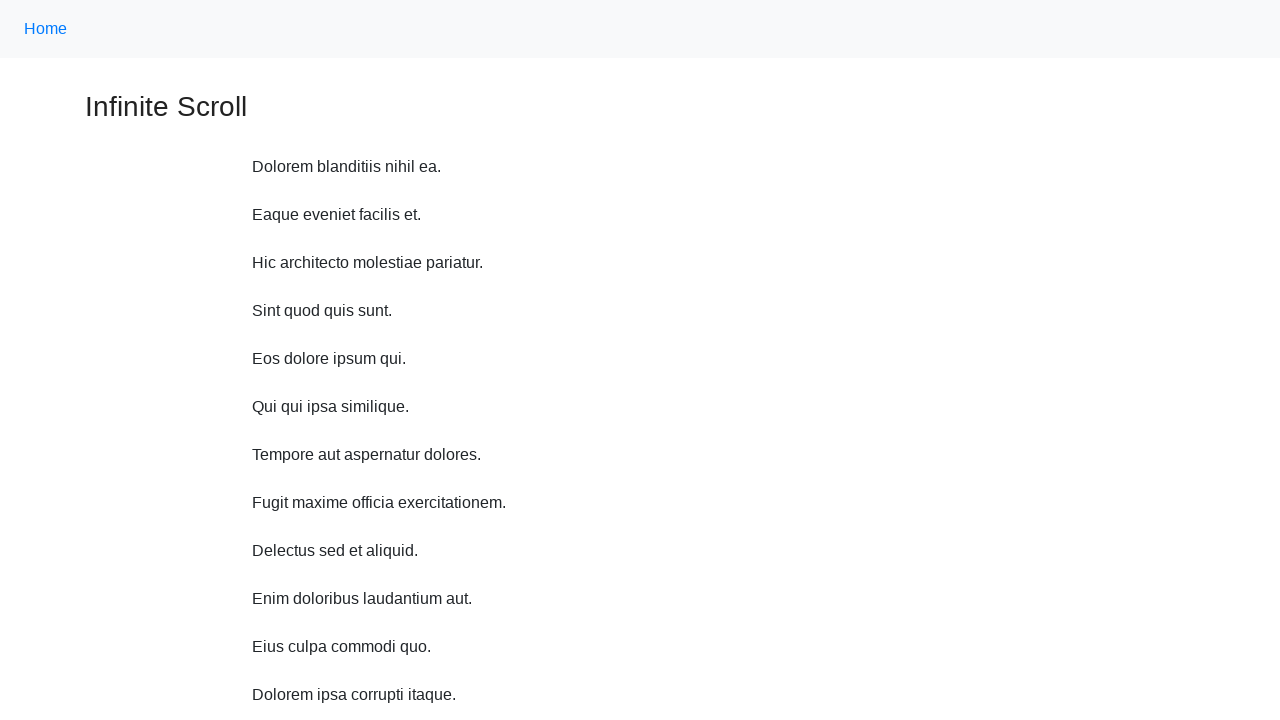

Waited 500ms after scrolling up (iteration 5/10)
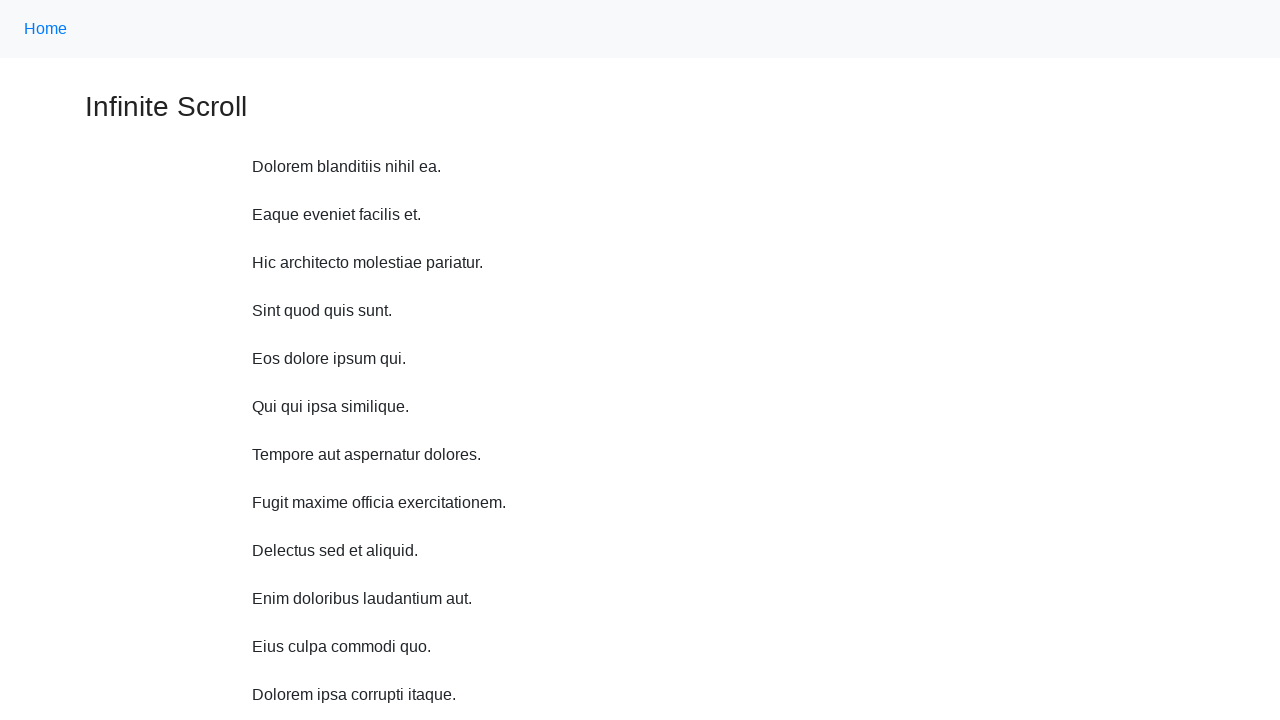

Scrolled up 250 pixels (iteration 6/10)
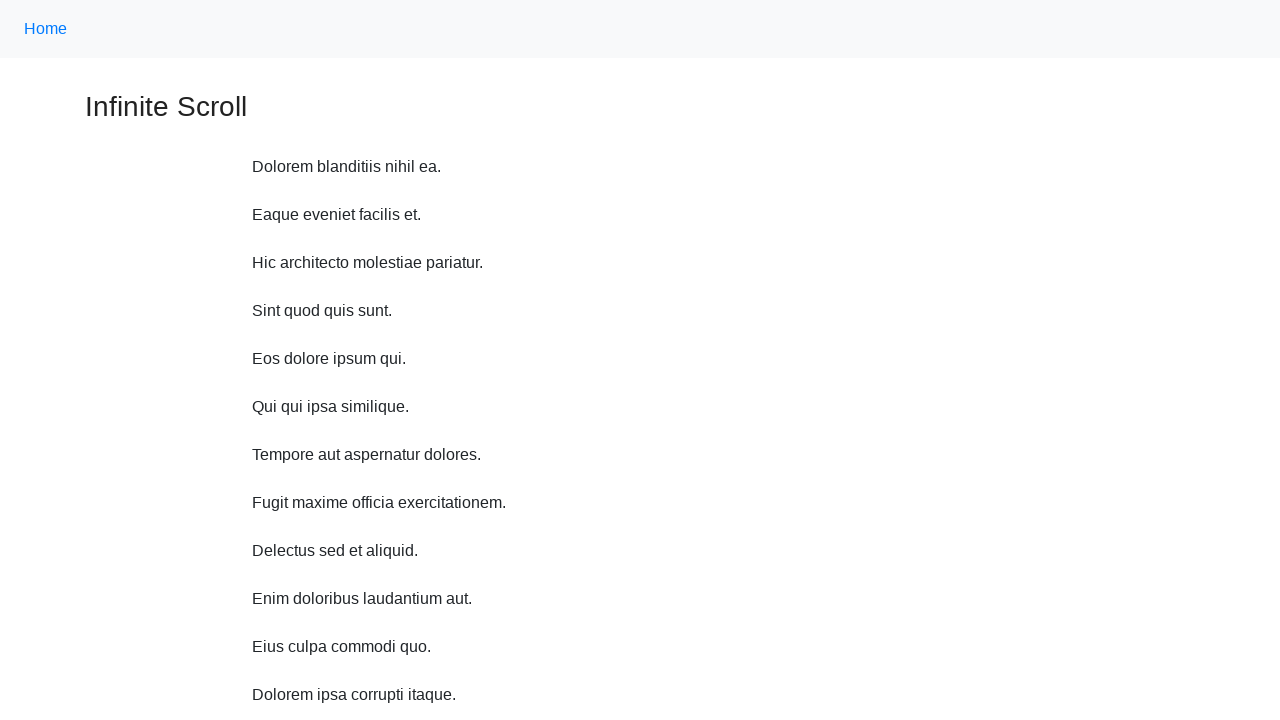

Waited 500ms after scrolling up (iteration 6/10)
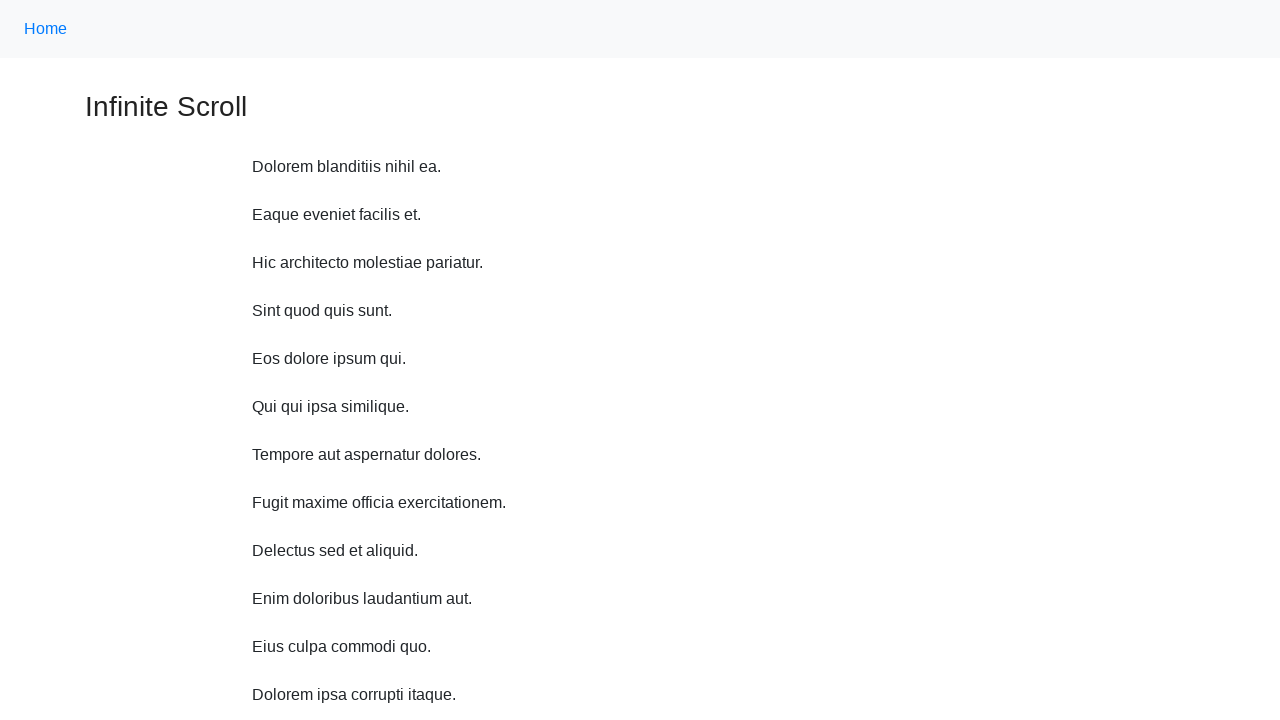

Scrolled up 250 pixels (iteration 7/10)
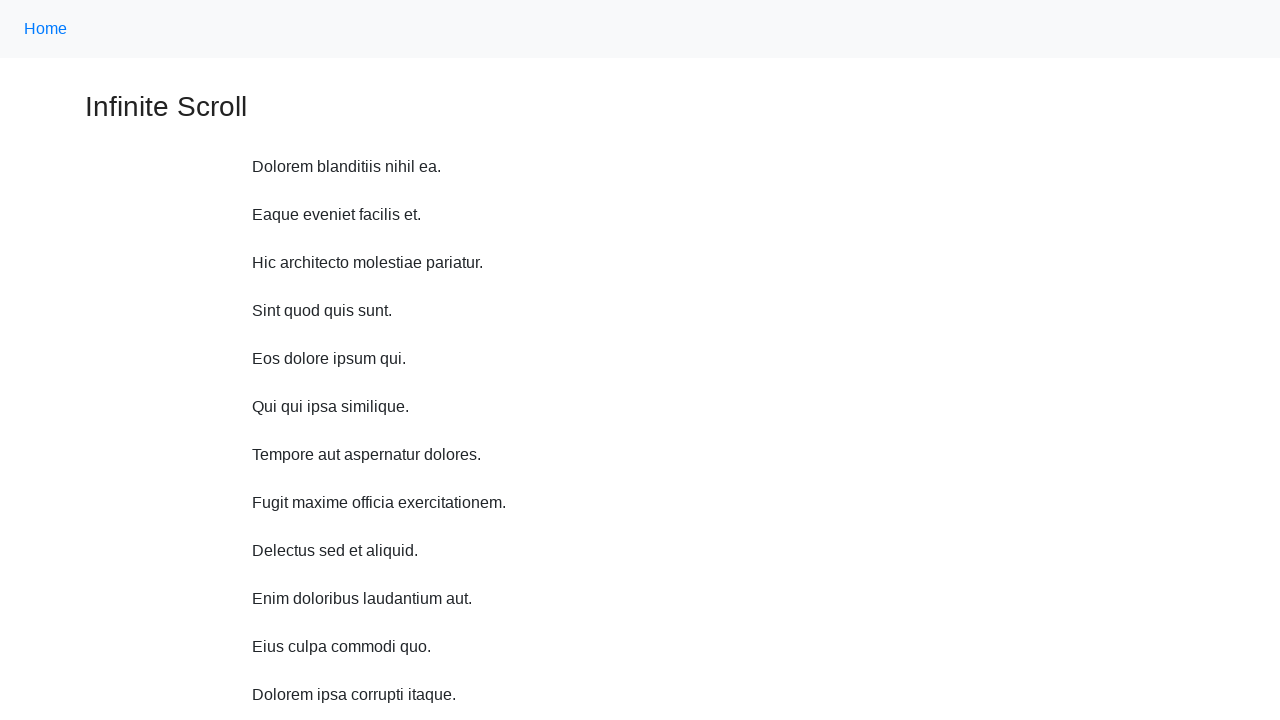

Waited 500ms after scrolling up (iteration 7/10)
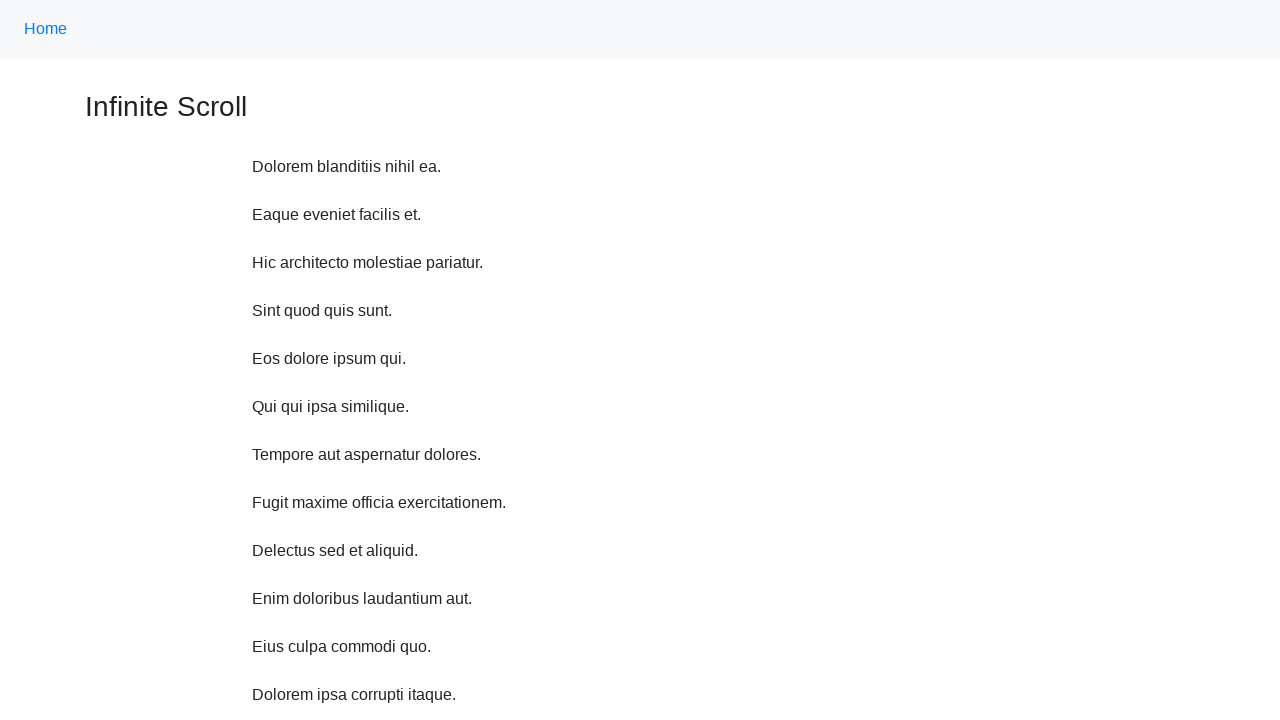

Scrolled up 250 pixels (iteration 8/10)
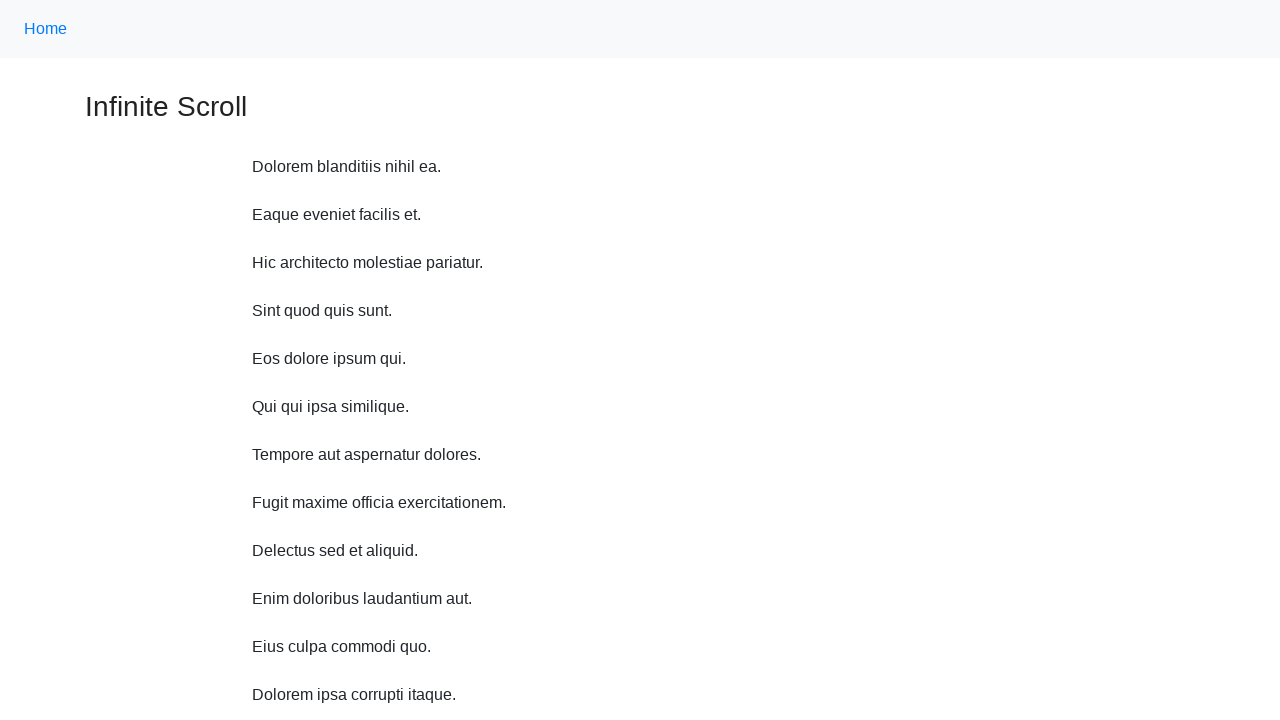

Waited 500ms after scrolling up (iteration 8/10)
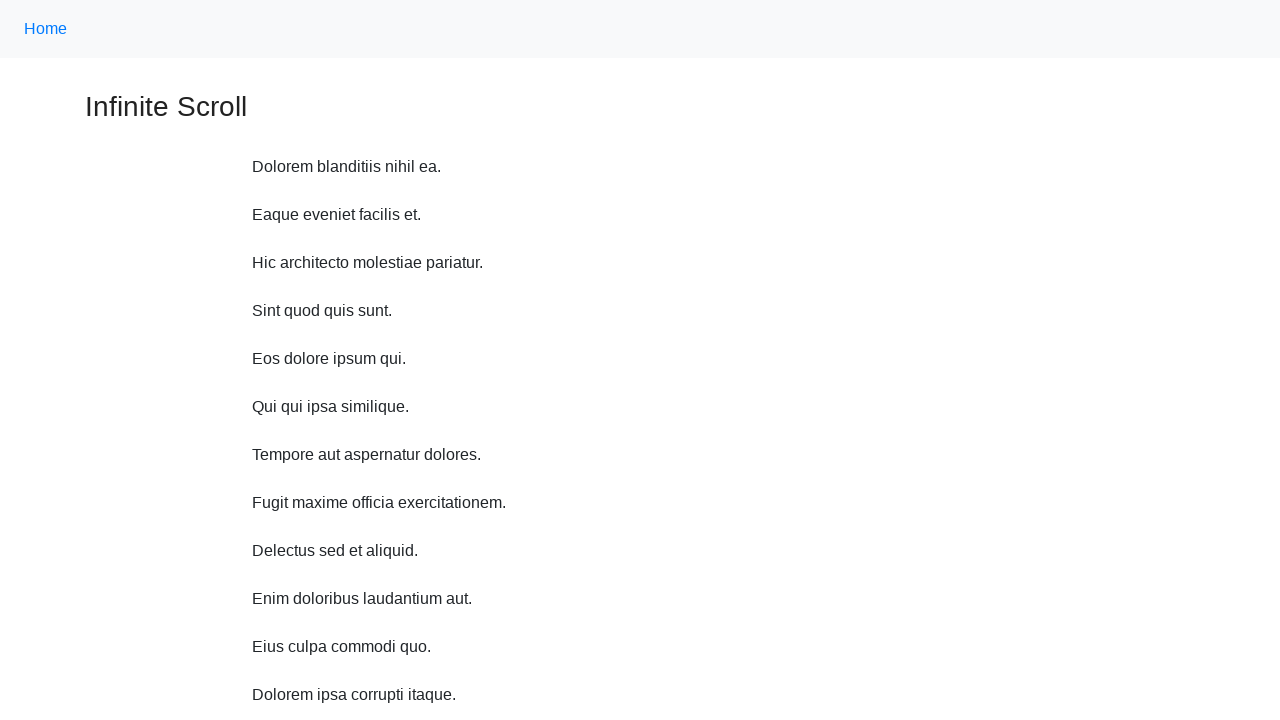

Scrolled up 250 pixels (iteration 9/10)
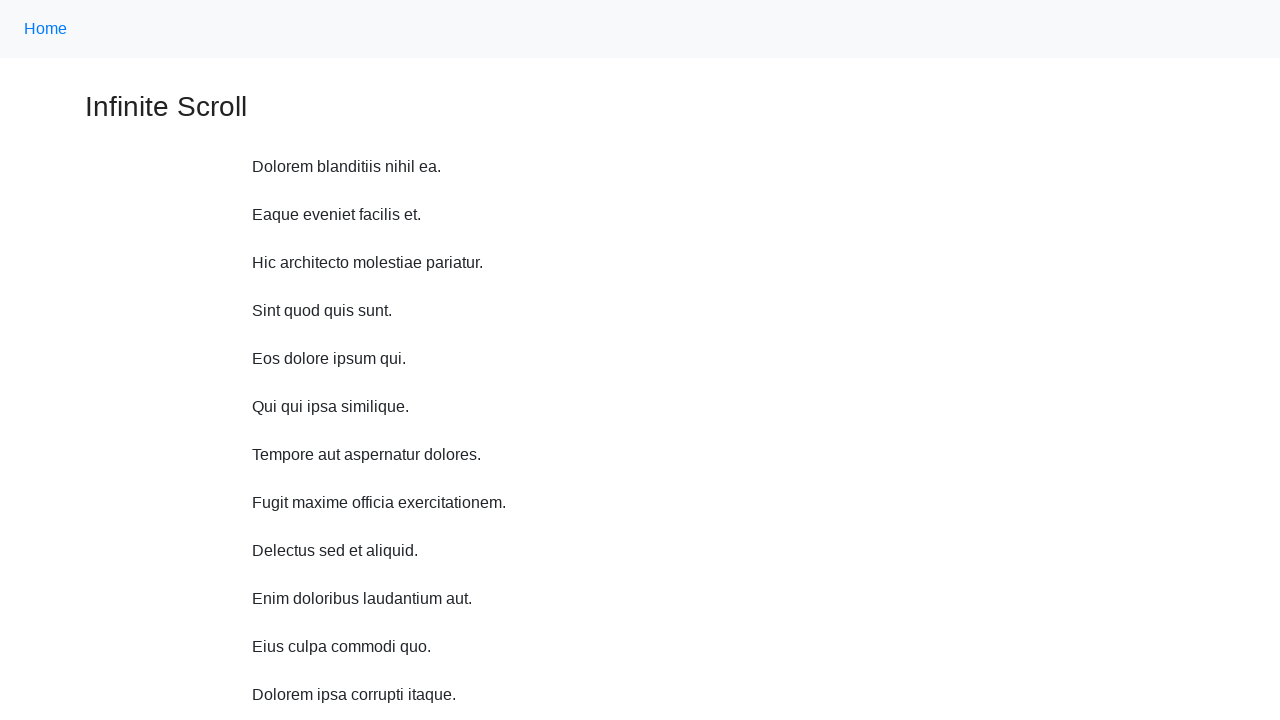

Waited 500ms after scrolling up (iteration 9/10)
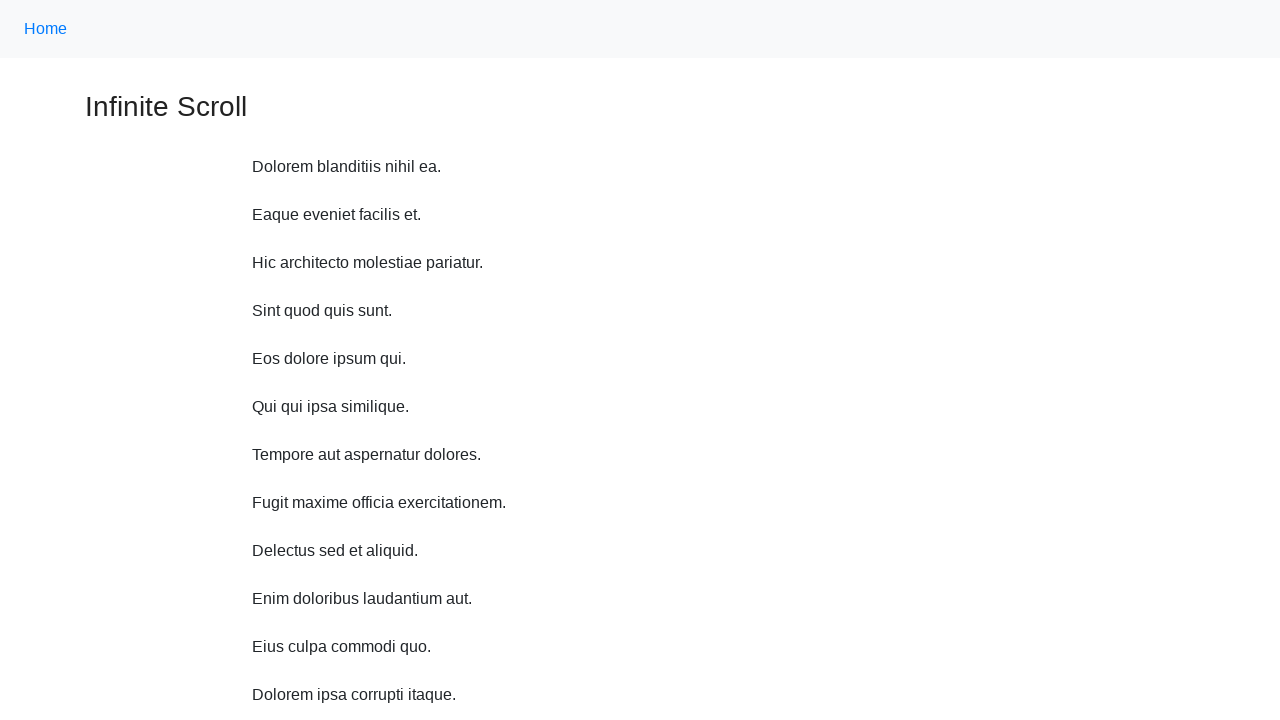

Scrolled up 250 pixels (iteration 10/10)
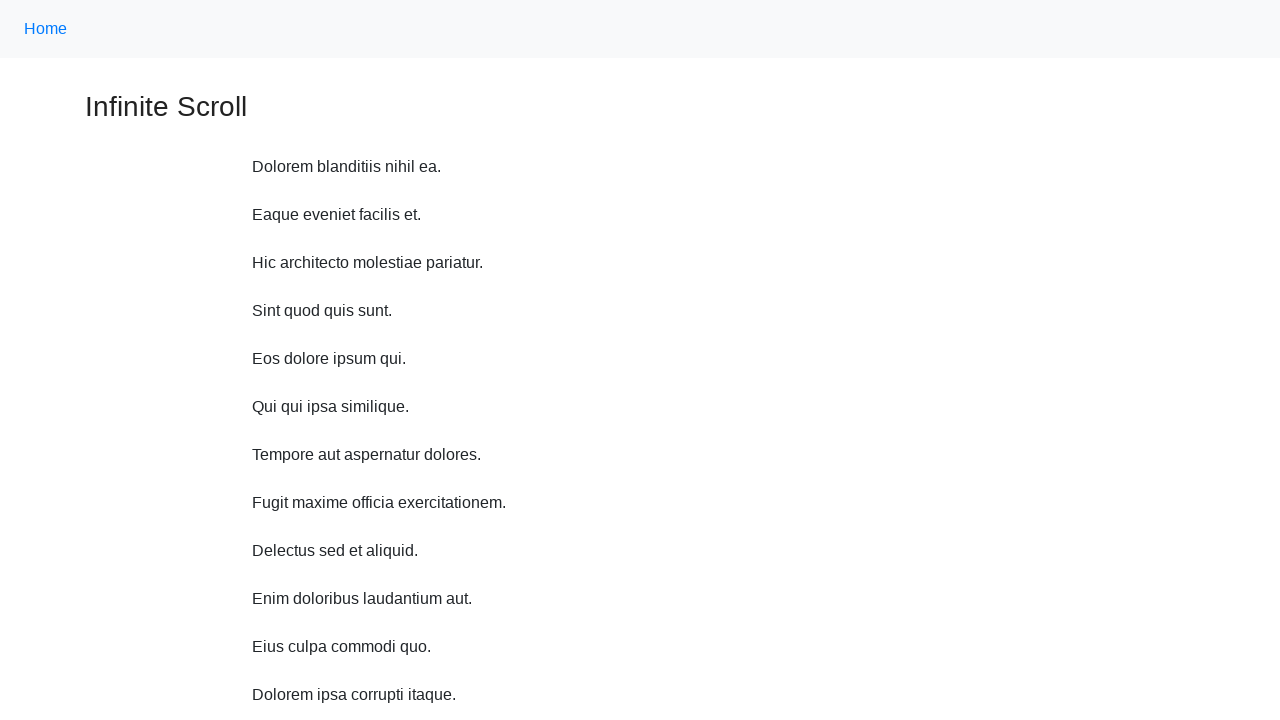

Waited 500ms after scrolling up (iteration 10/10)
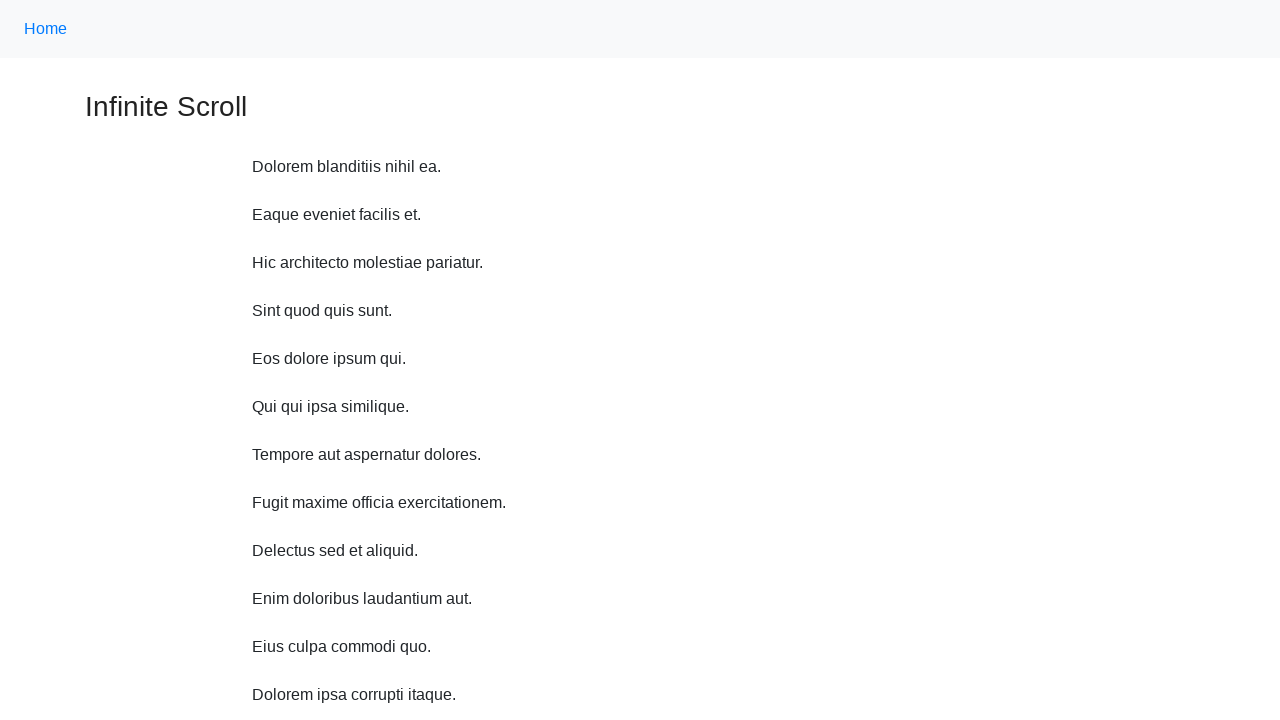

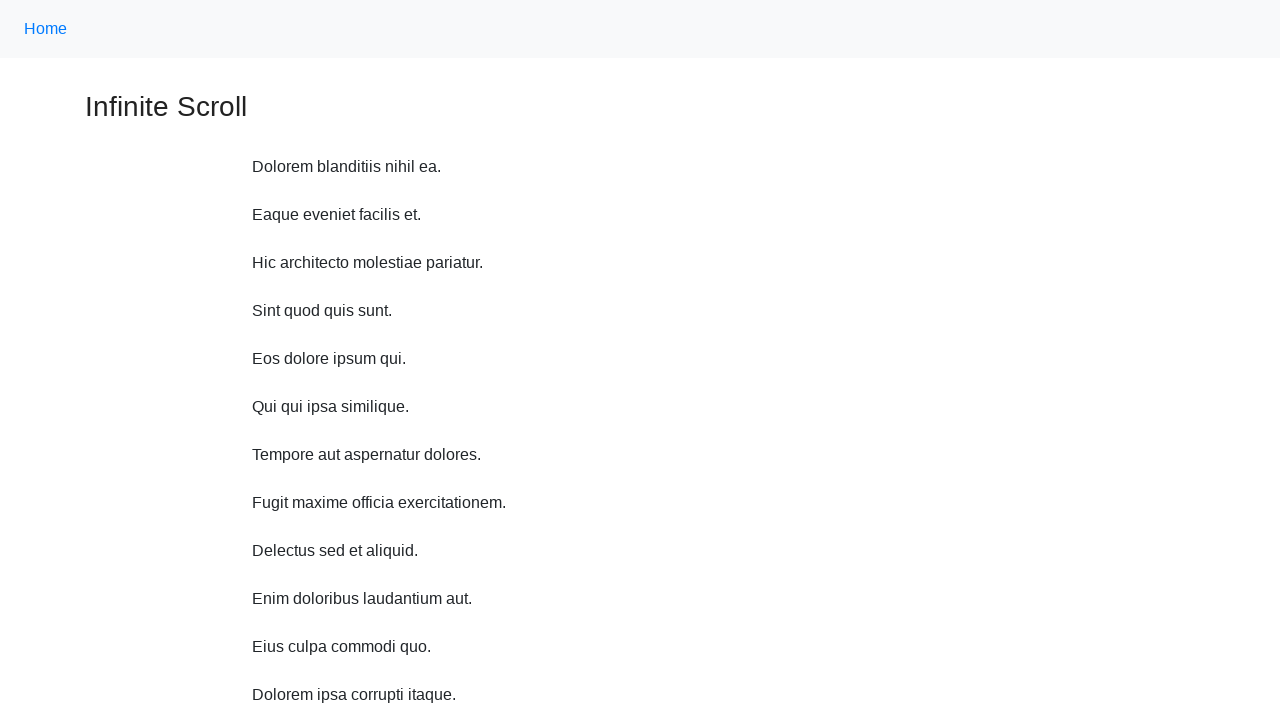